Tests selecting multiple checkboxes by iterating through all checkboxes on the page and clicking each one, then verifying all are selected

Starting URL: https://automationfc.github.io/multiple-fields/

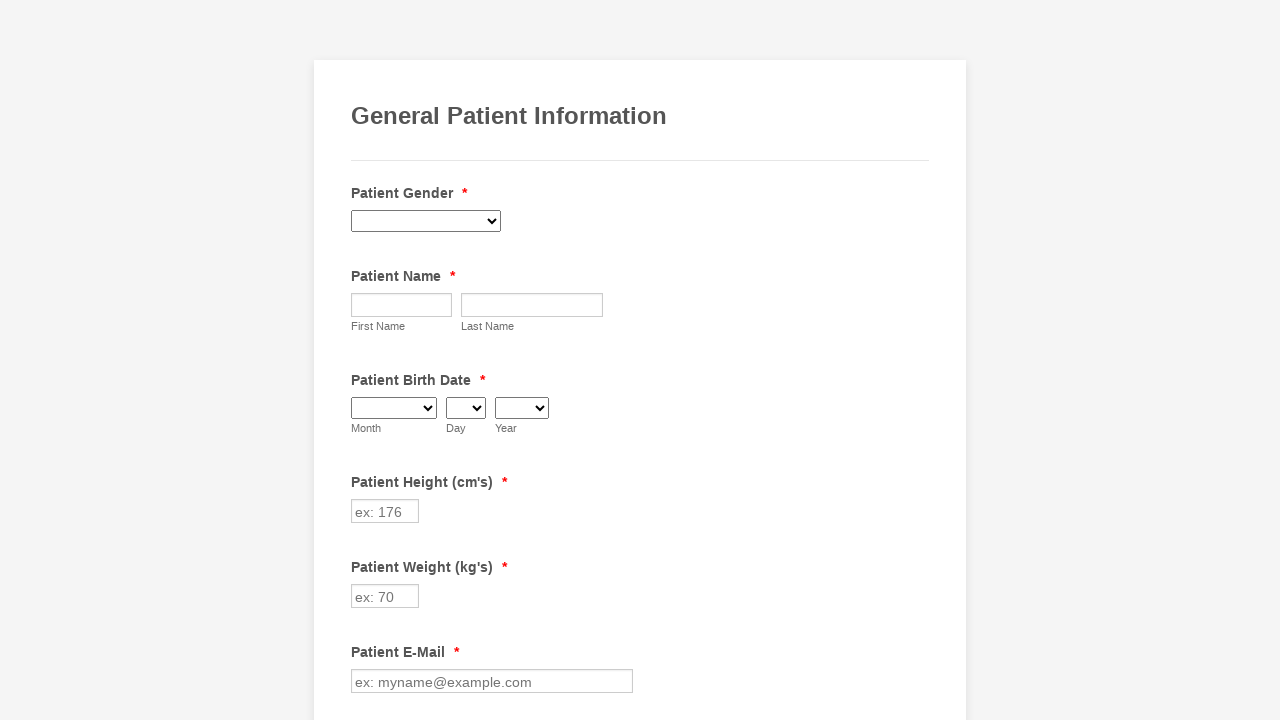

Located all checkboxes on the page
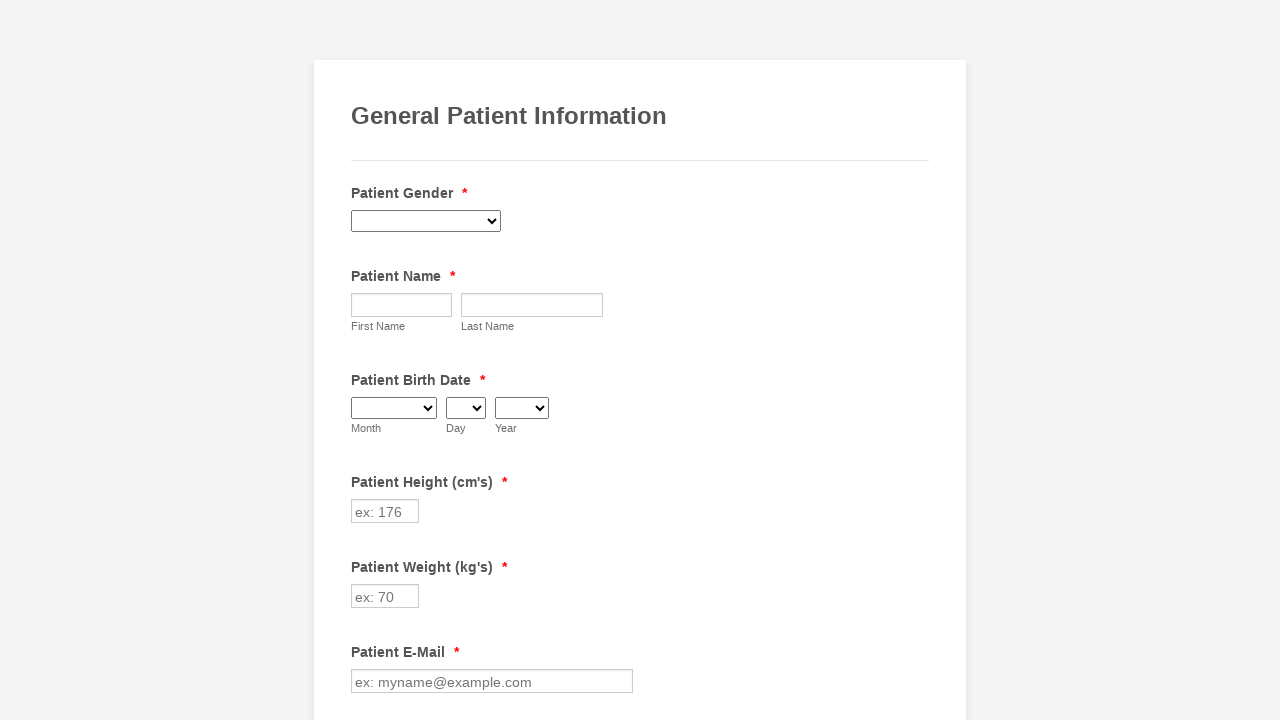

Clicked checkbox 1 of 29 at (362, 360) on input.form-checkbox >> nth=0
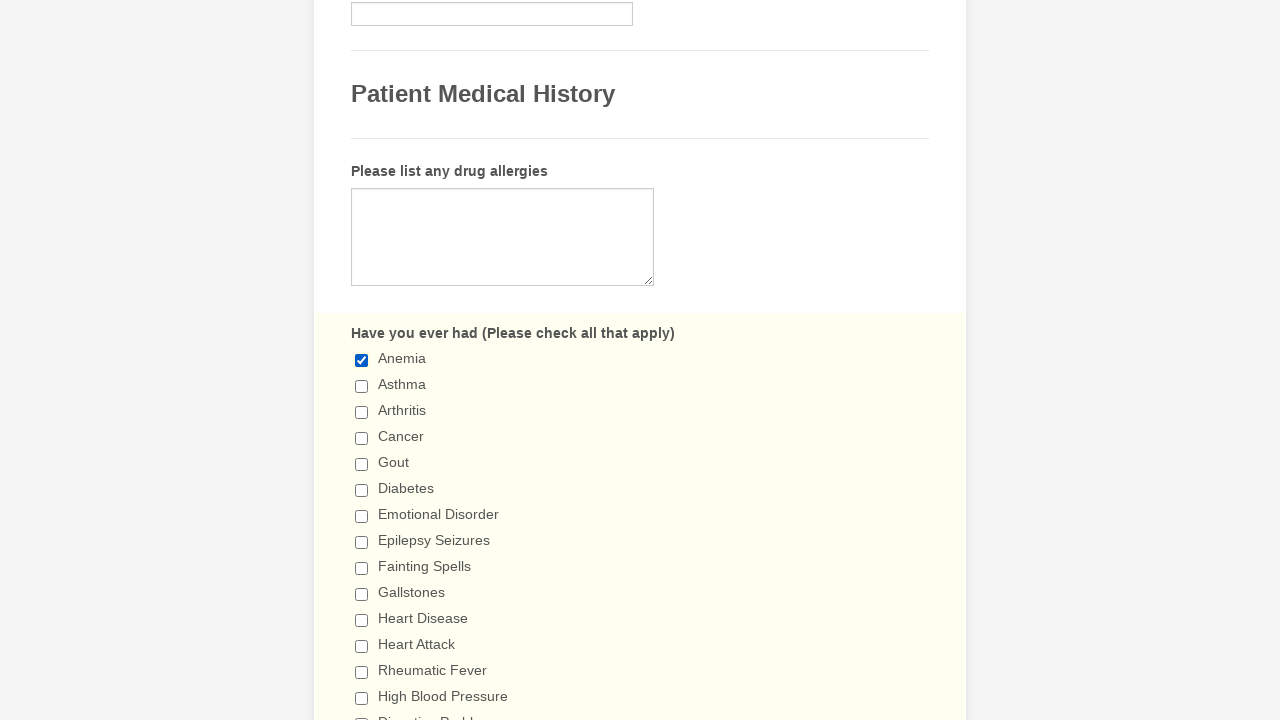

Clicked checkbox 2 of 29 at (362, 386) on input.form-checkbox >> nth=1
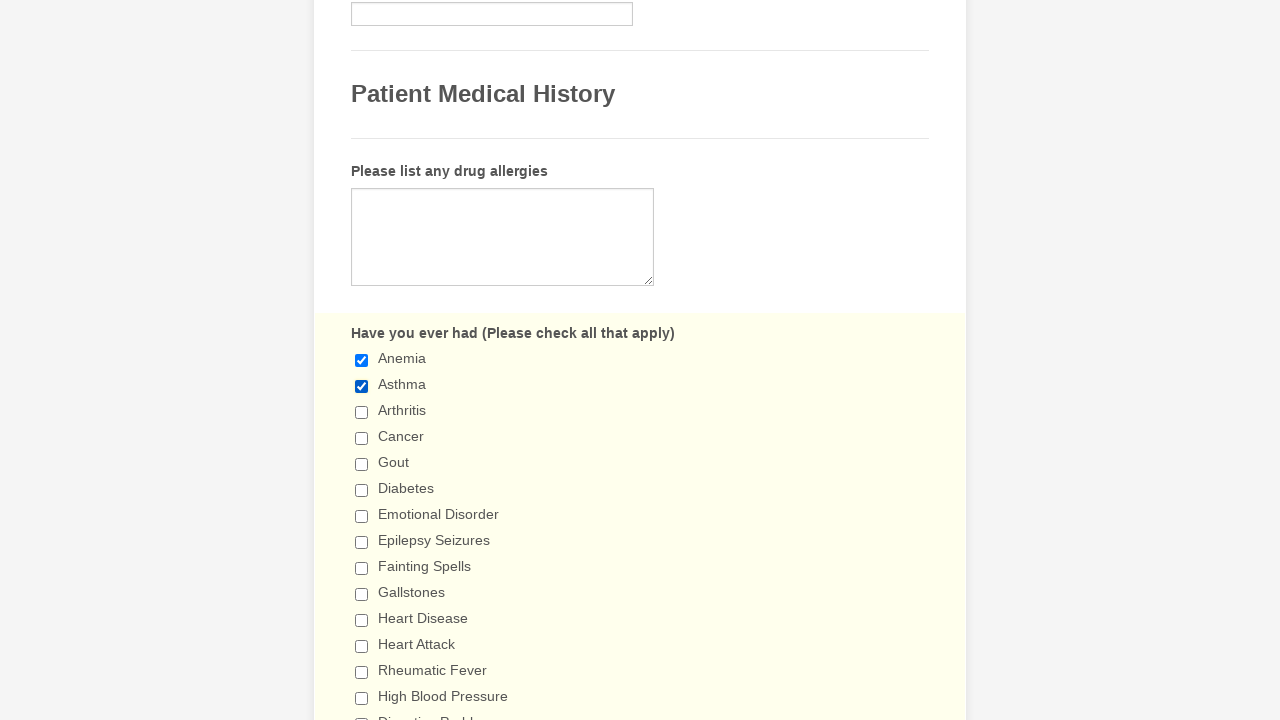

Clicked checkbox 3 of 29 at (362, 412) on input.form-checkbox >> nth=2
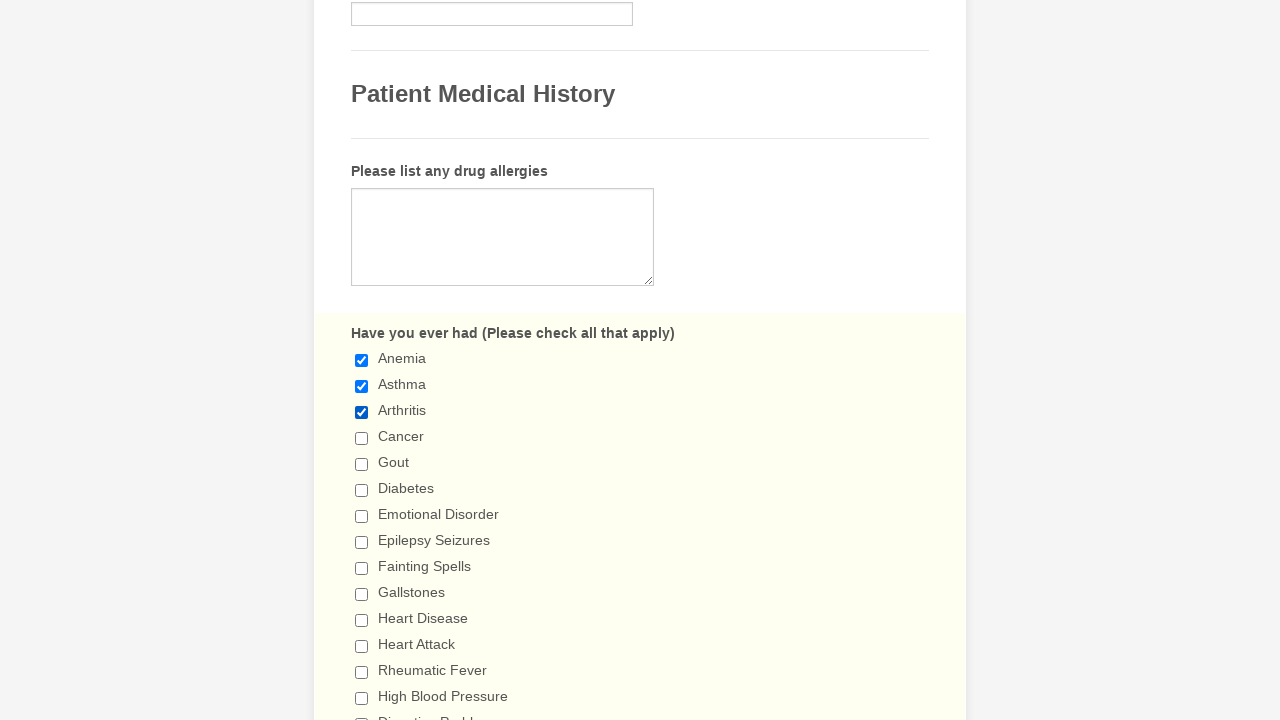

Clicked checkbox 4 of 29 at (362, 438) on input.form-checkbox >> nth=3
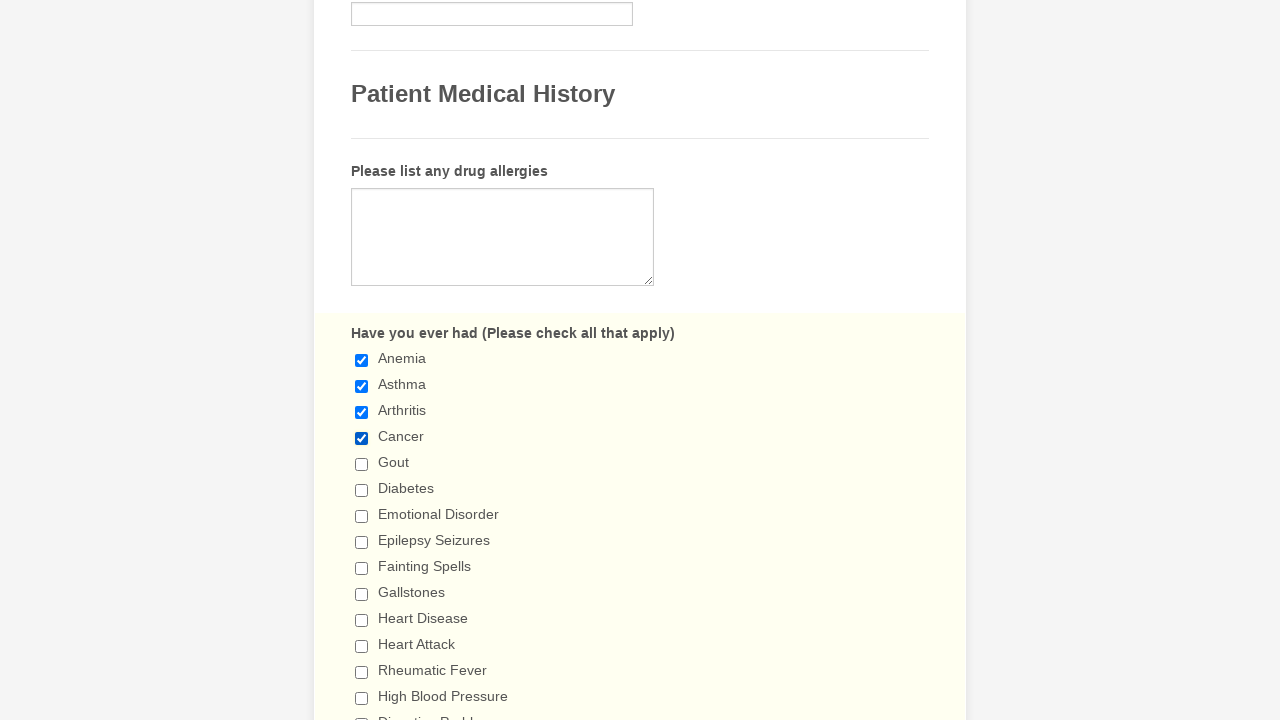

Clicked checkbox 5 of 29 at (362, 464) on input.form-checkbox >> nth=4
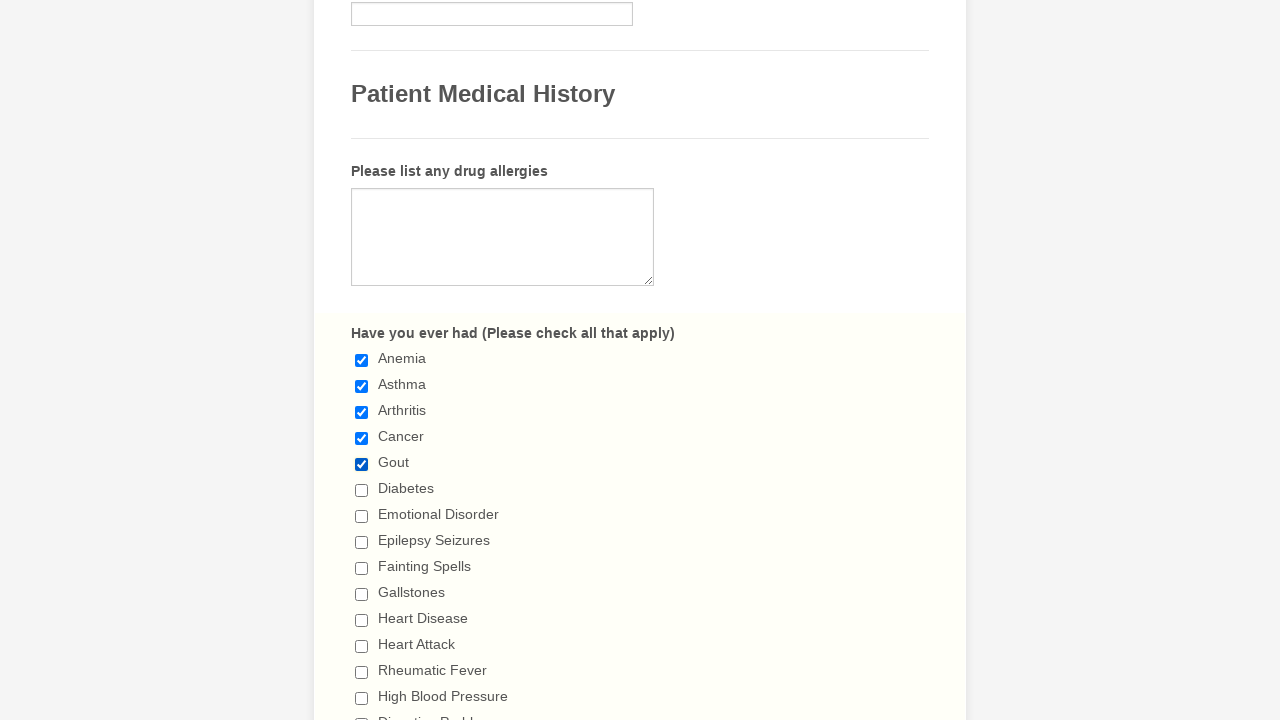

Clicked checkbox 6 of 29 at (362, 490) on input.form-checkbox >> nth=5
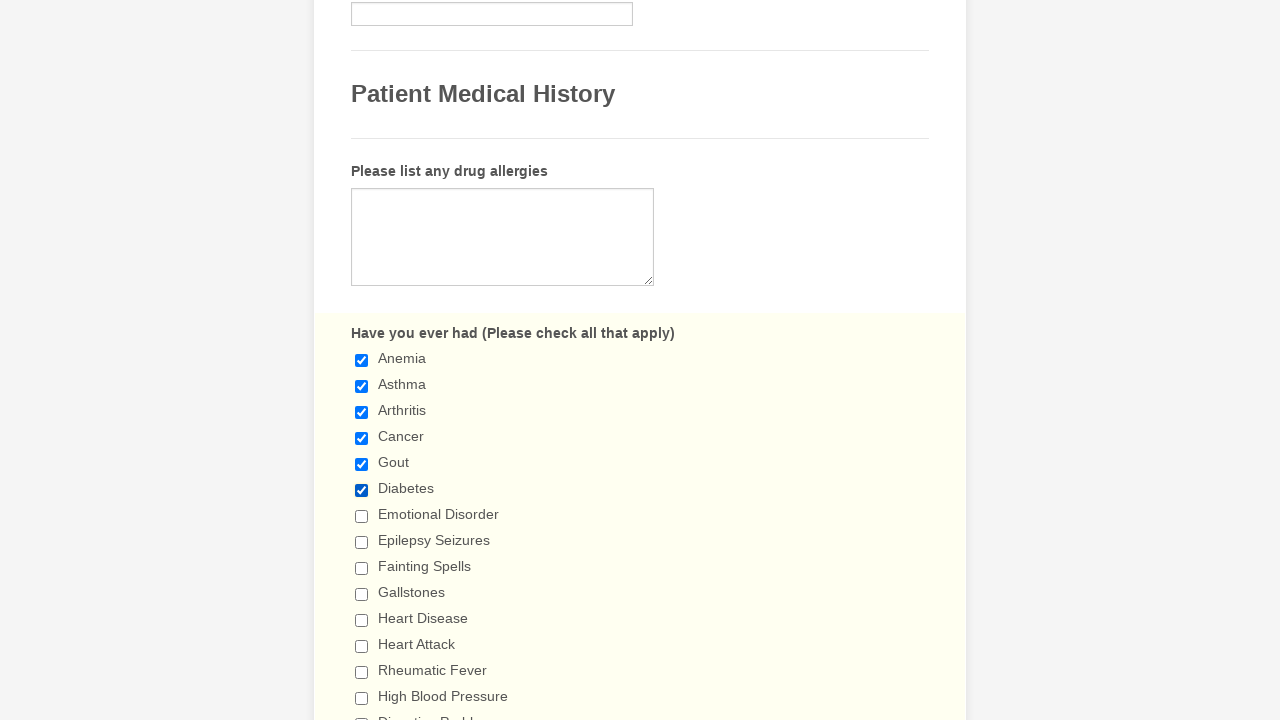

Clicked checkbox 7 of 29 at (362, 516) on input.form-checkbox >> nth=6
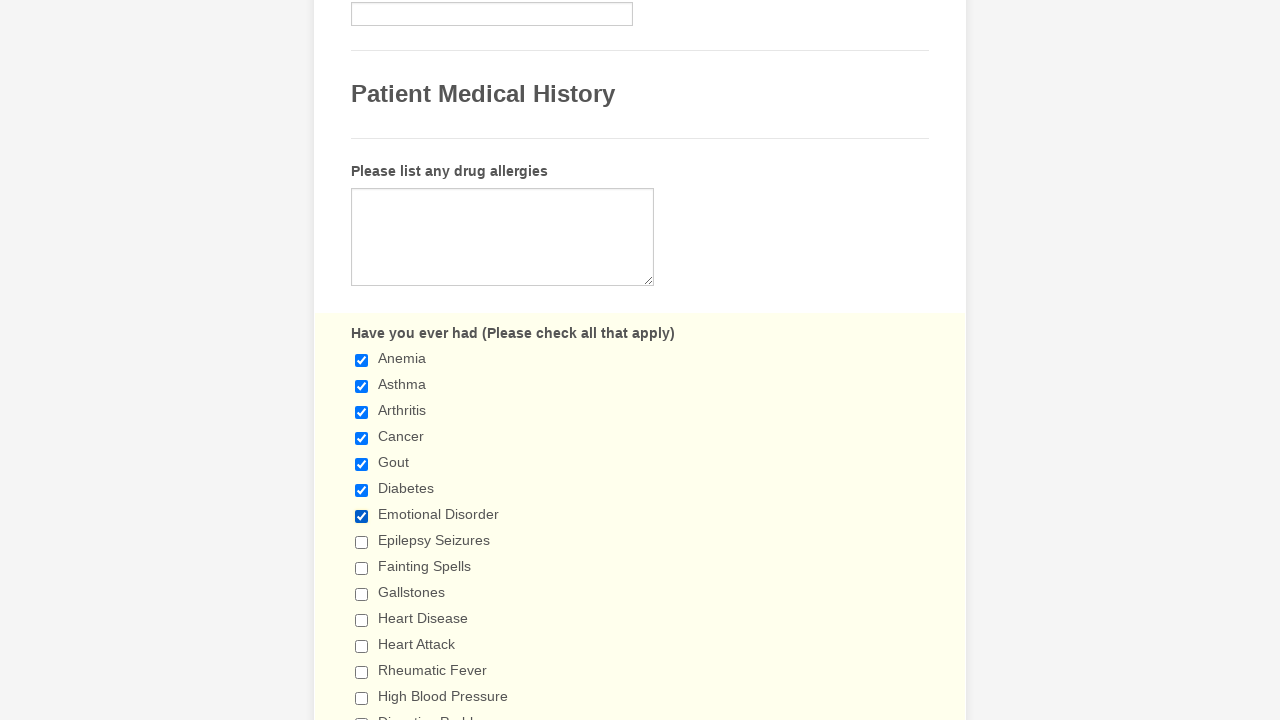

Clicked checkbox 8 of 29 at (362, 542) on input.form-checkbox >> nth=7
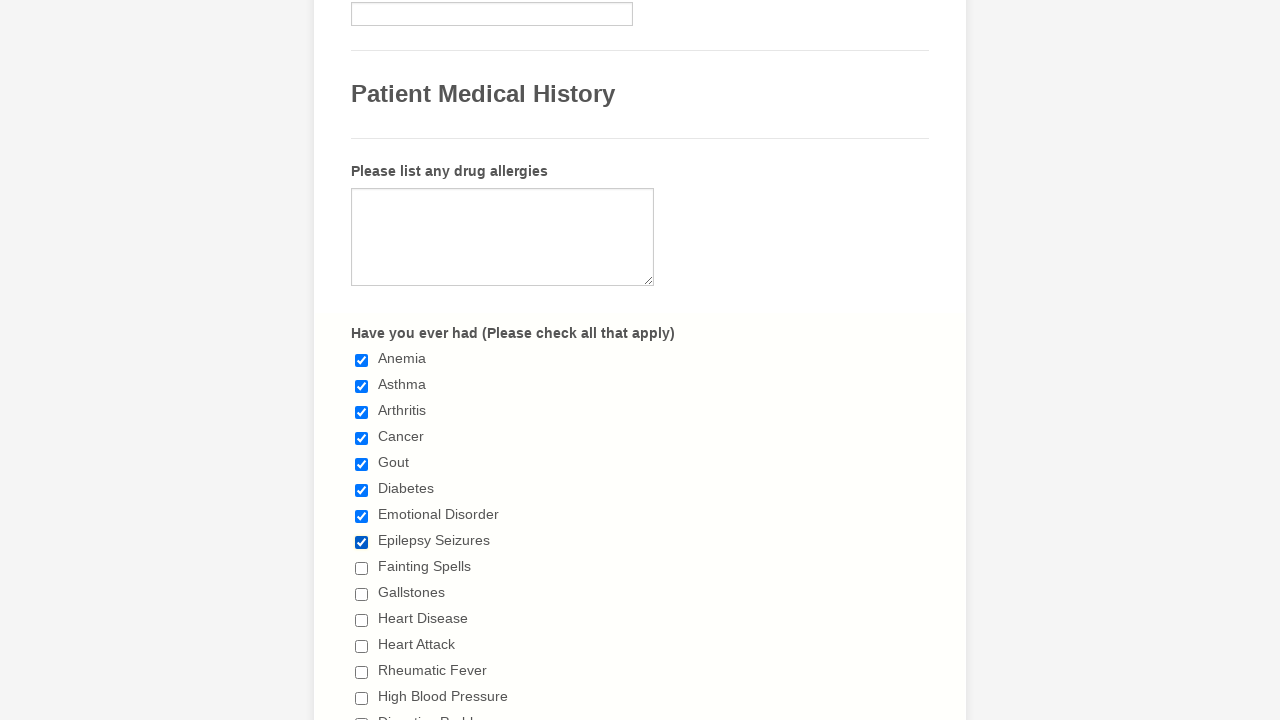

Clicked checkbox 9 of 29 at (362, 568) on input.form-checkbox >> nth=8
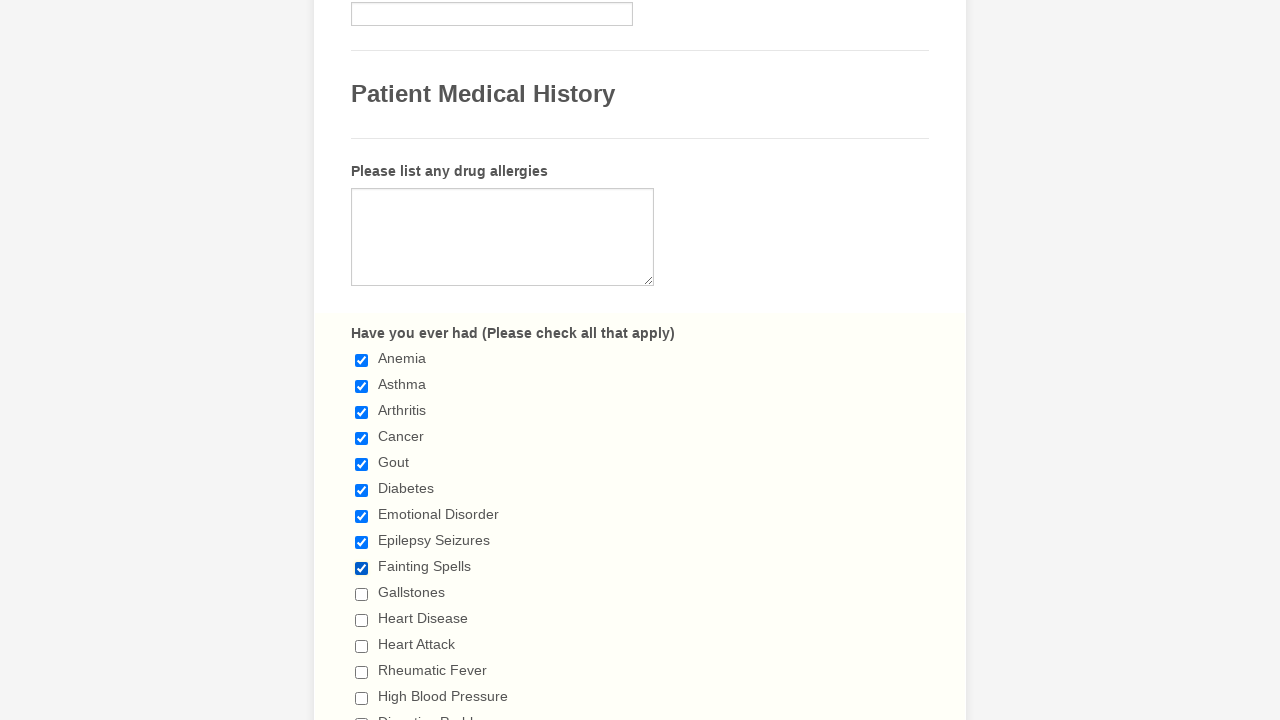

Clicked checkbox 10 of 29 at (362, 594) on input.form-checkbox >> nth=9
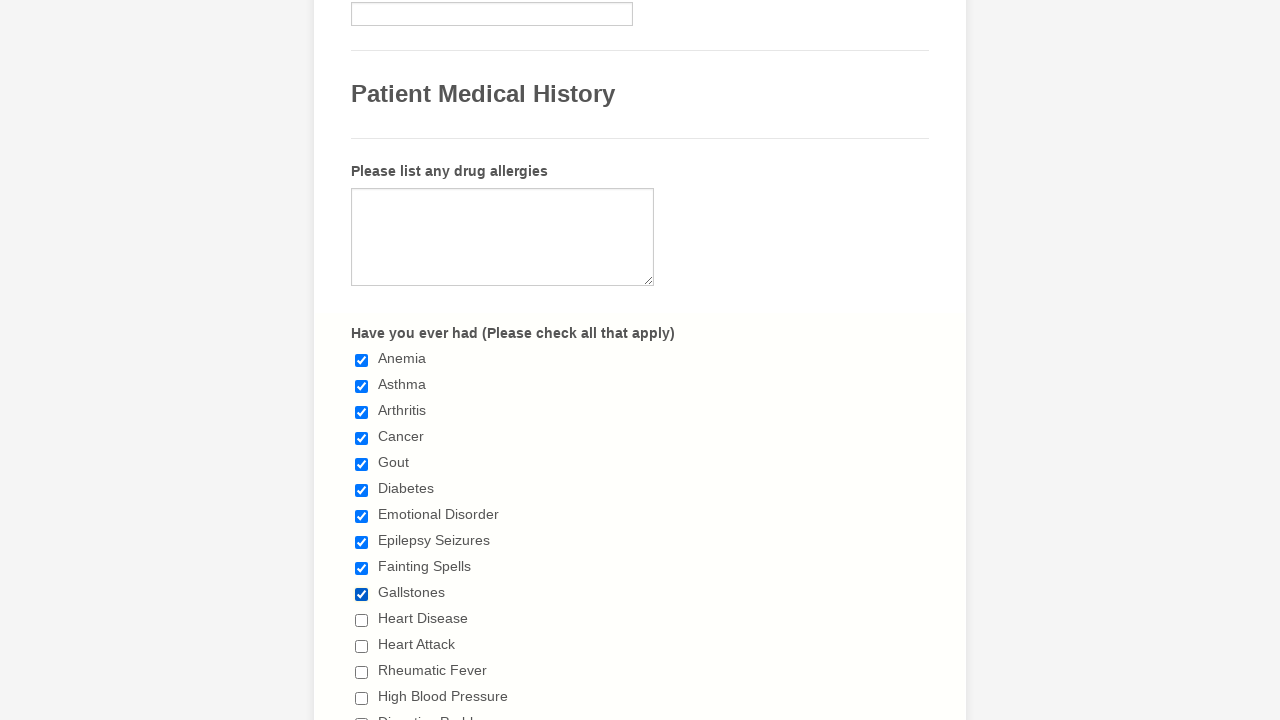

Clicked checkbox 11 of 29 at (362, 620) on input.form-checkbox >> nth=10
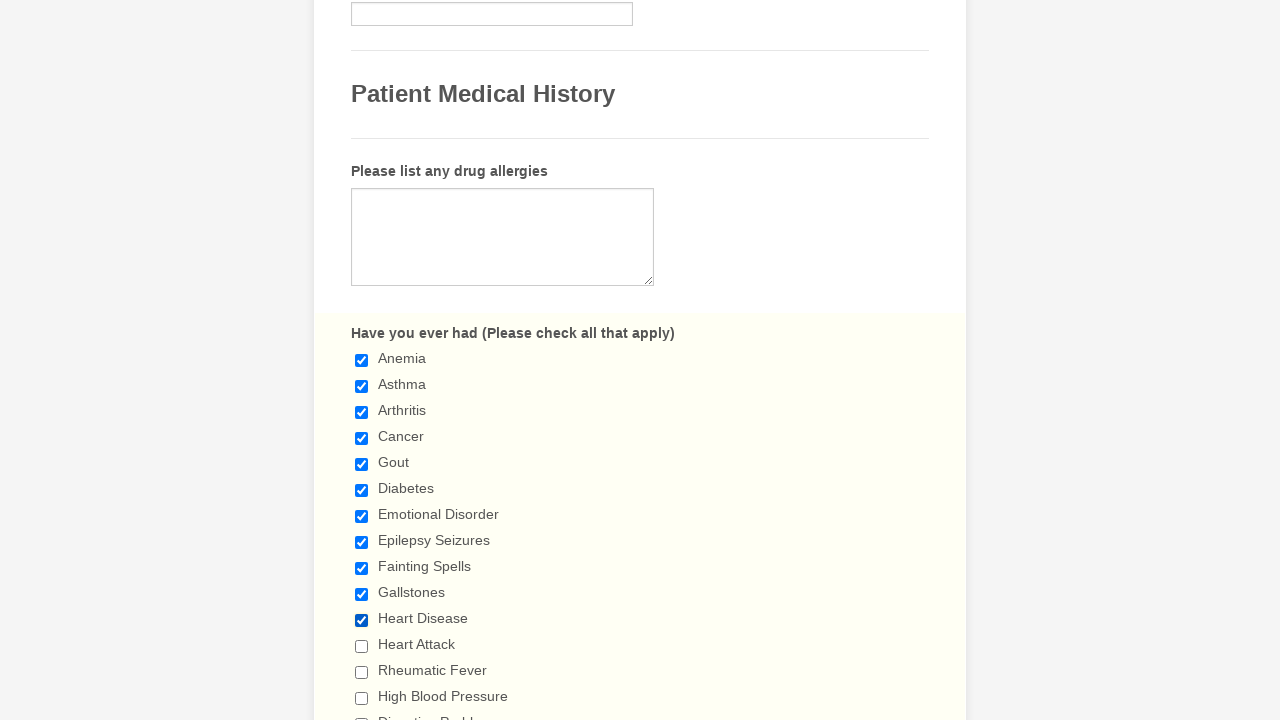

Clicked checkbox 12 of 29 at (362, 646) on input.form-checkbox >> nth=11
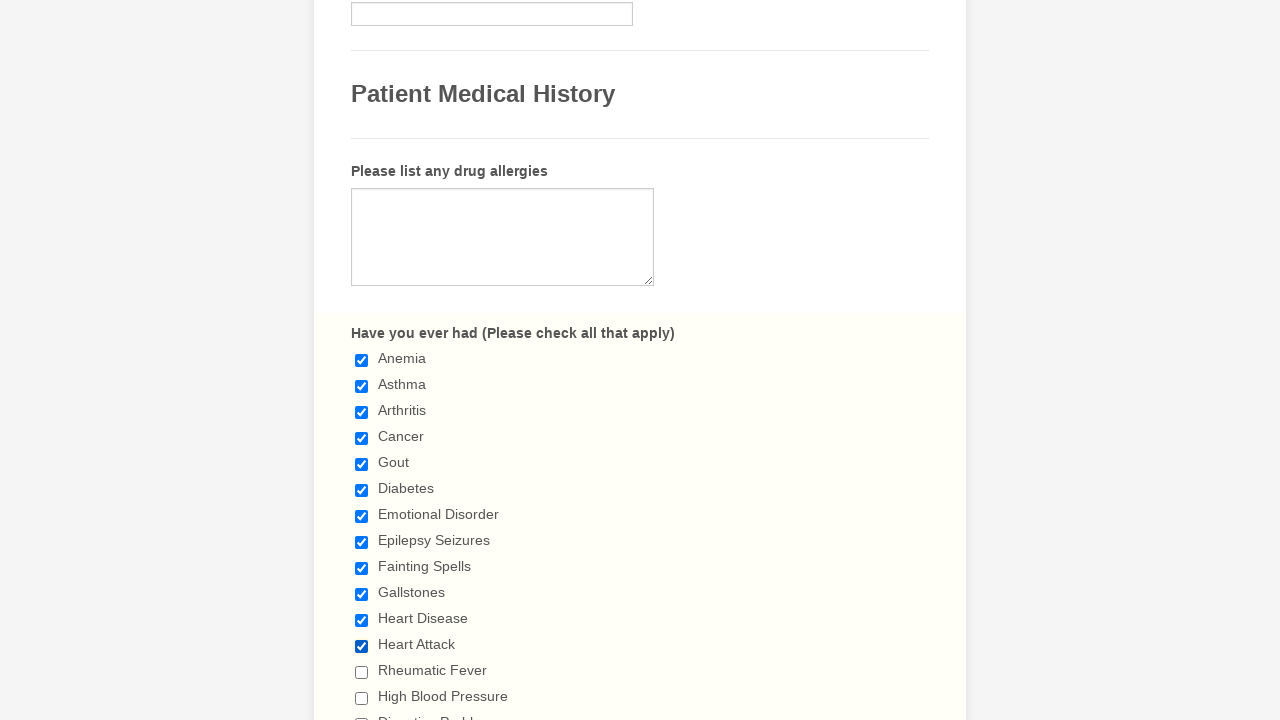

Clicked checkbox 13 of 29 at (362, 672) on input.form-checkbox >> nth=12
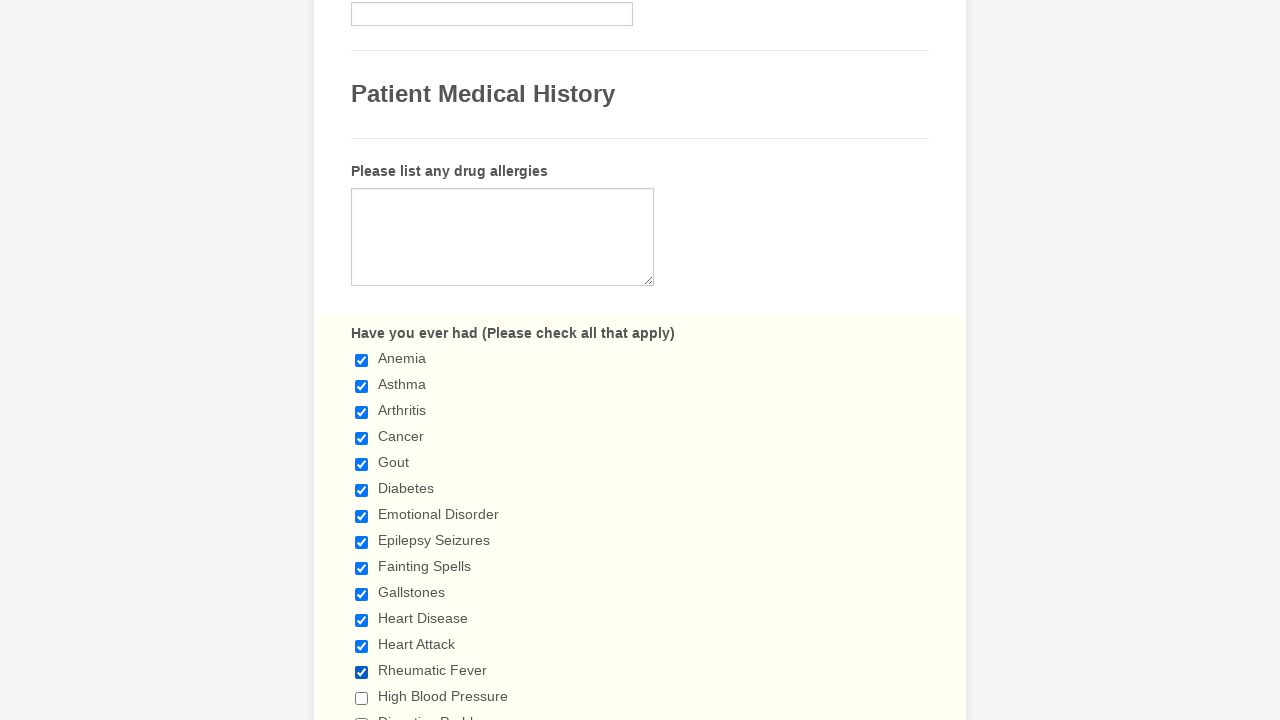

Clicked checkbox 14 of 29 at (362, 698) on input.form-checkbox >> nth=13
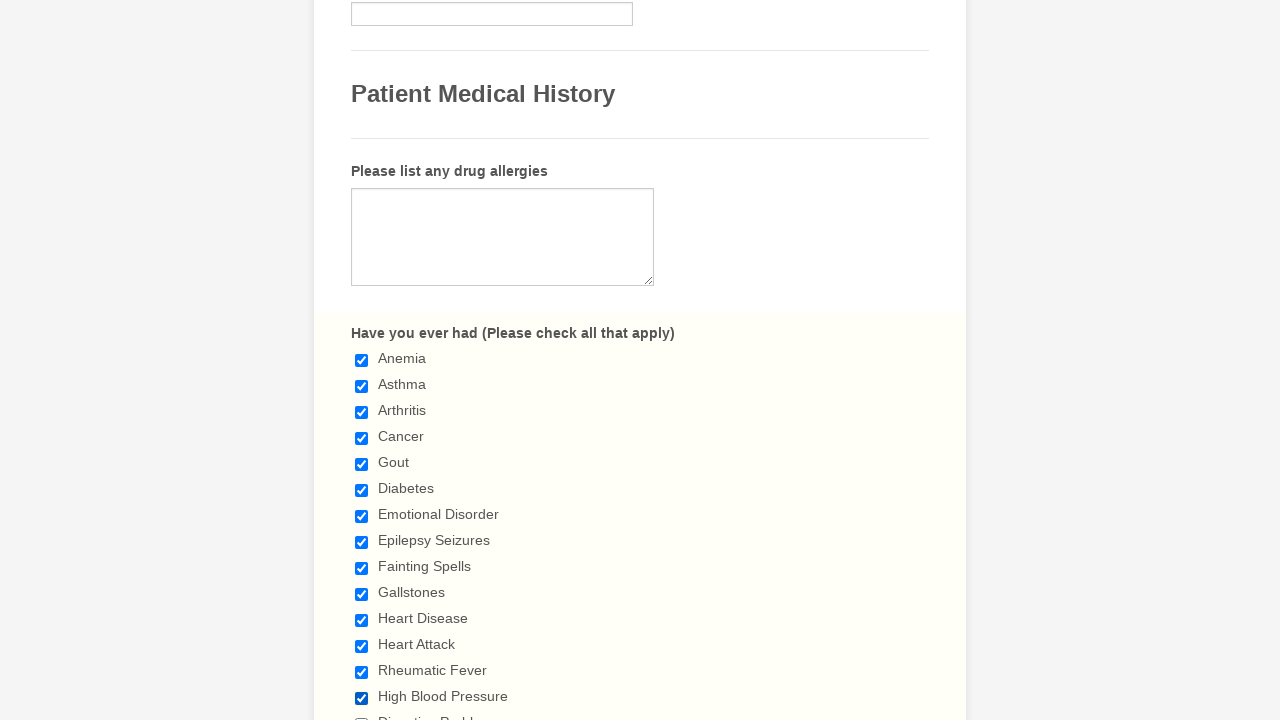

Clicked checkbox 15 of 29 at (362, 714) on input.form-checkbox >> nth=14
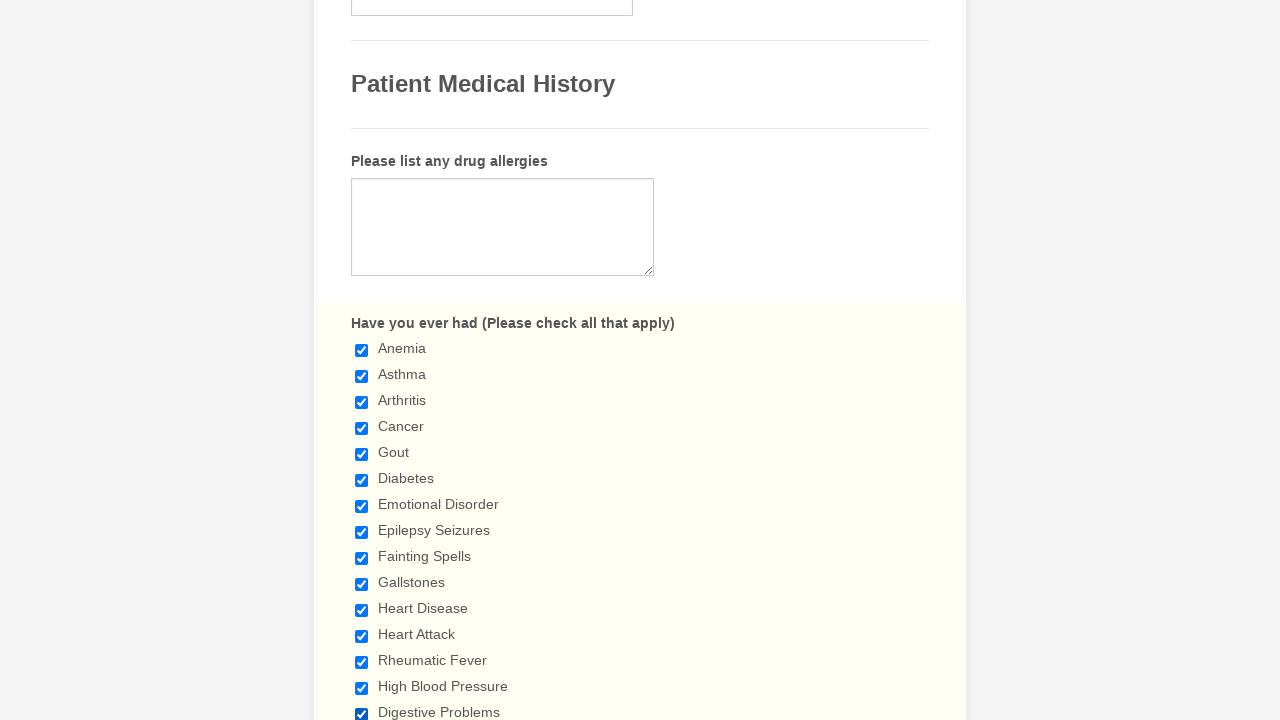

Clicked checkbox 16 of 29 at (362, 360) on input.form-checkbox >> nth=15
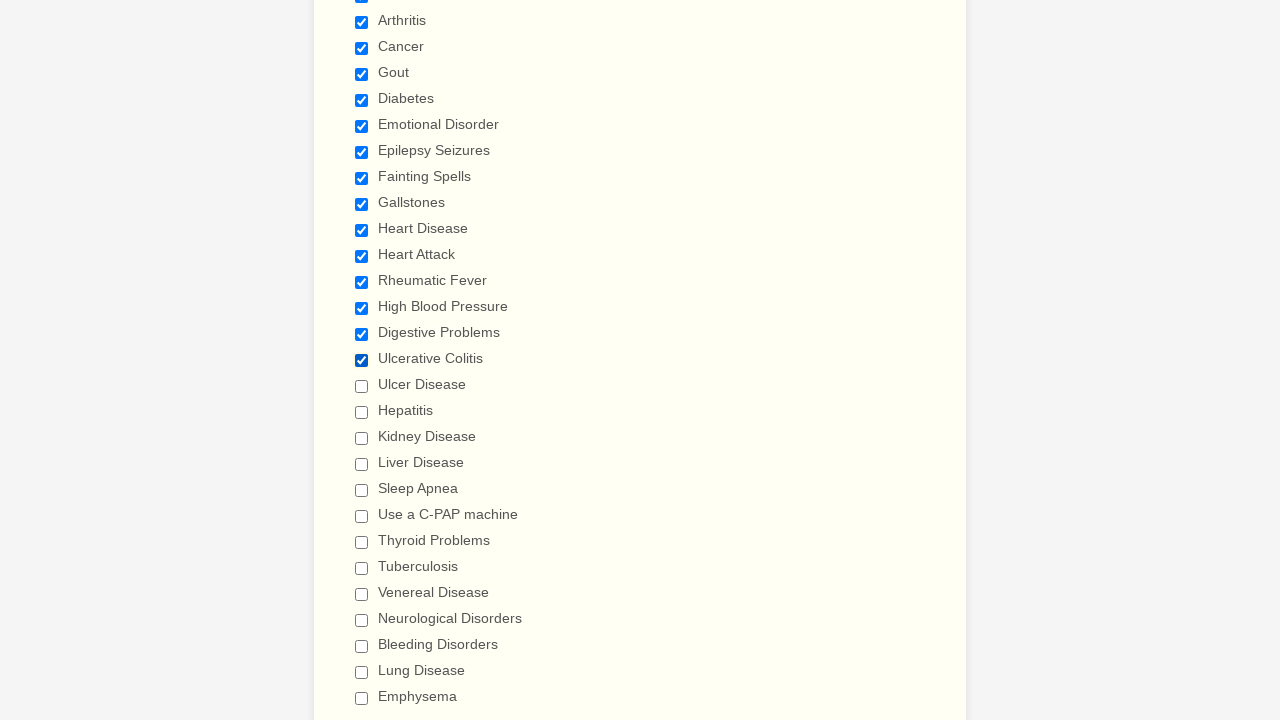

Clicked checkbox 17 of 29 at (362, 386) on input.form-checkbox >> nth=16
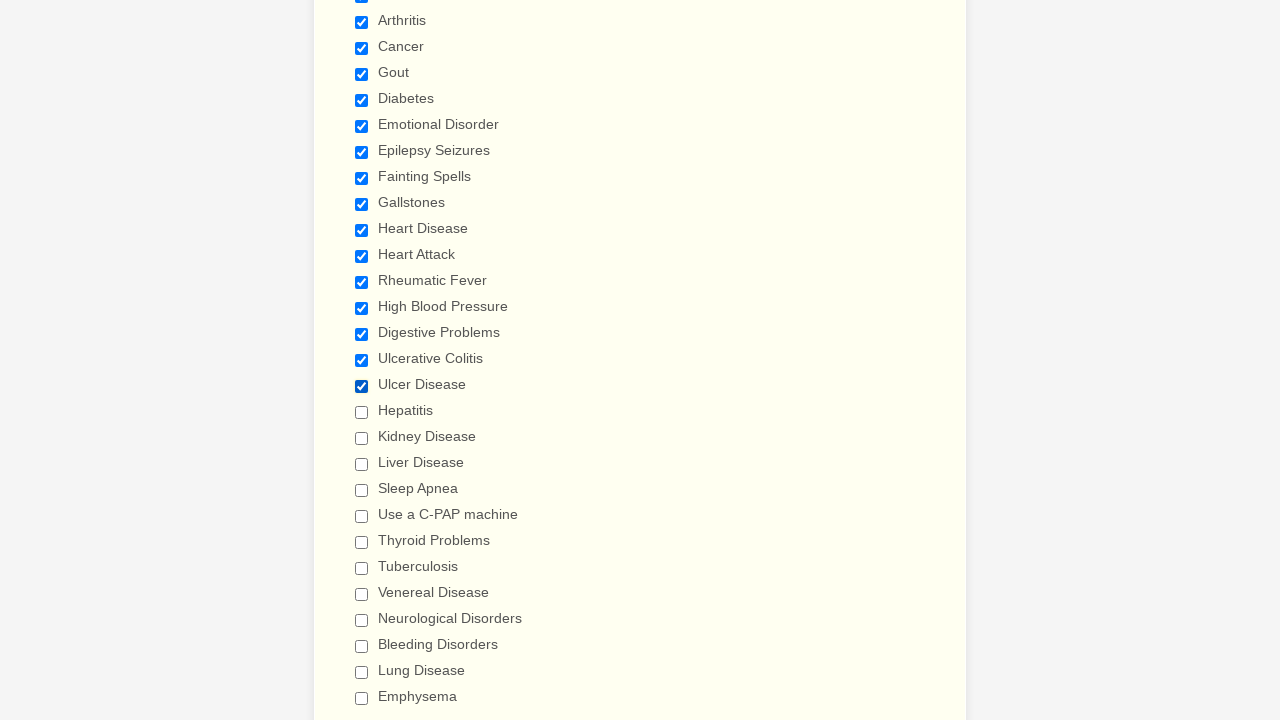

Clicked checkbox 18 of 29 at (362, 412) on input.form-checkbox >> nth=17
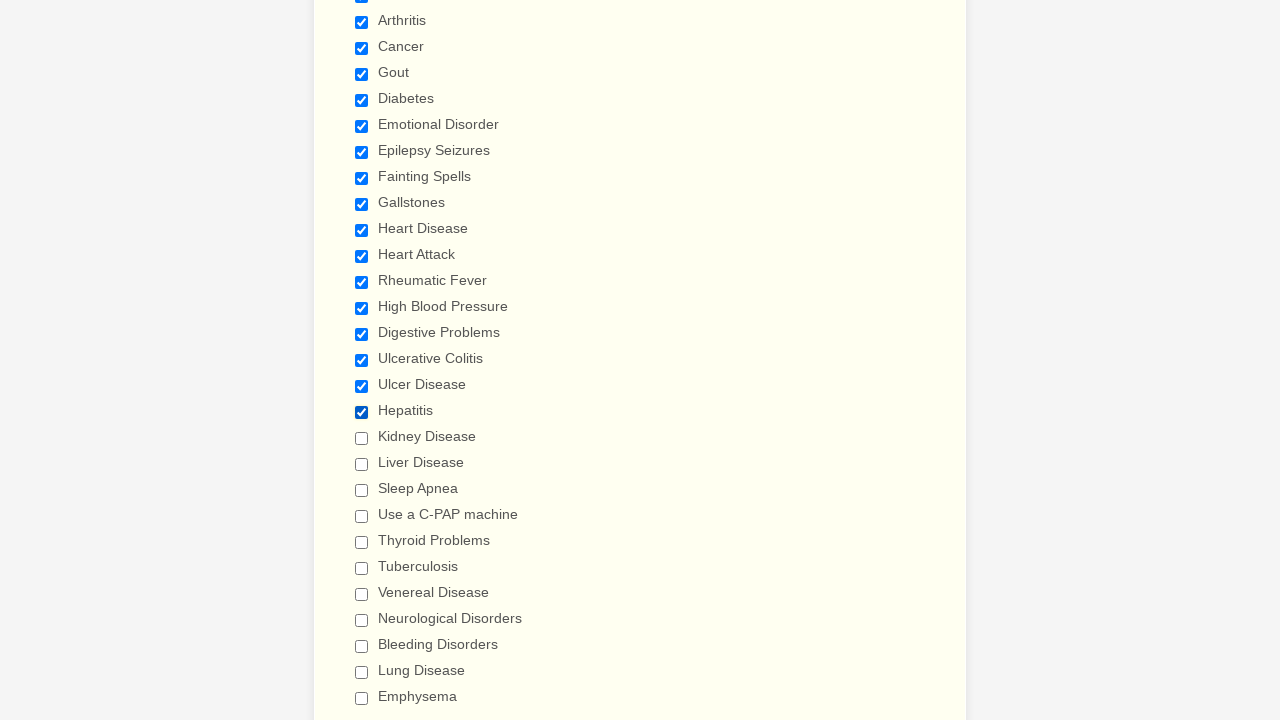

Clicked checkbox 19 of 29 at (362, 438) on input.form-checkbox >> nth=18
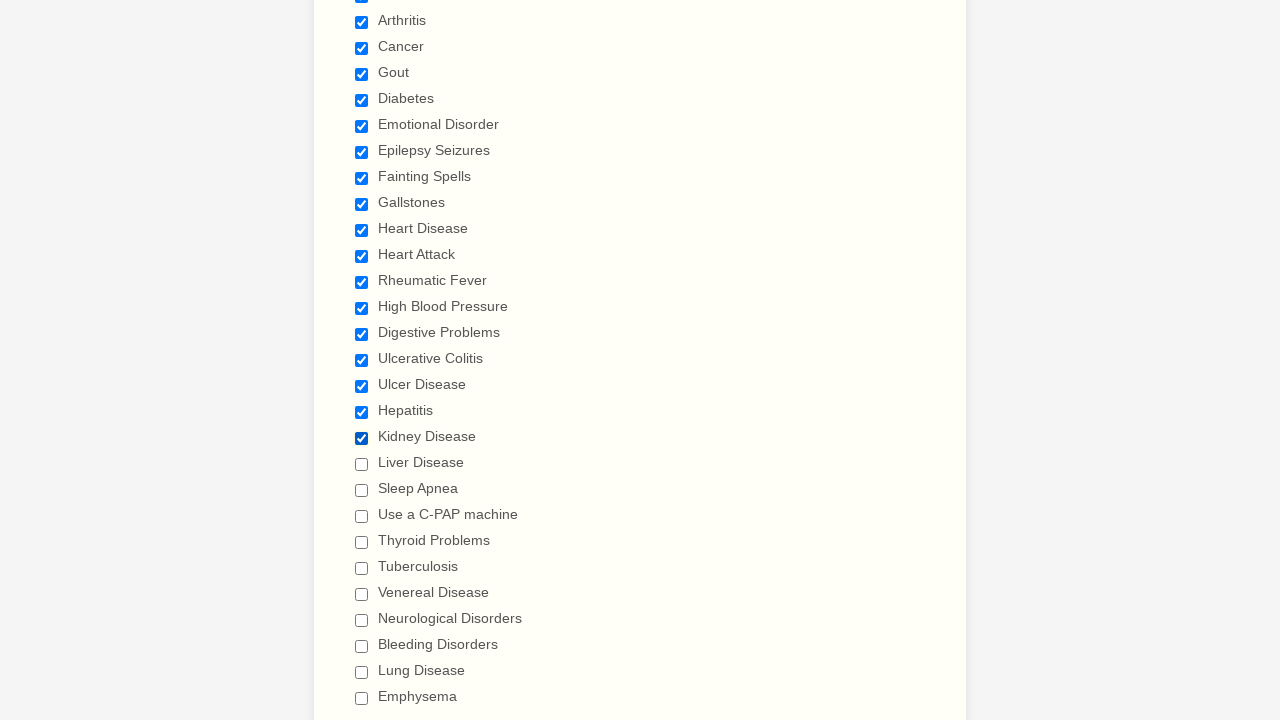

Clicked checkbox 20 of 29 at (362, 464) on input.form-checkbox >> nth=19
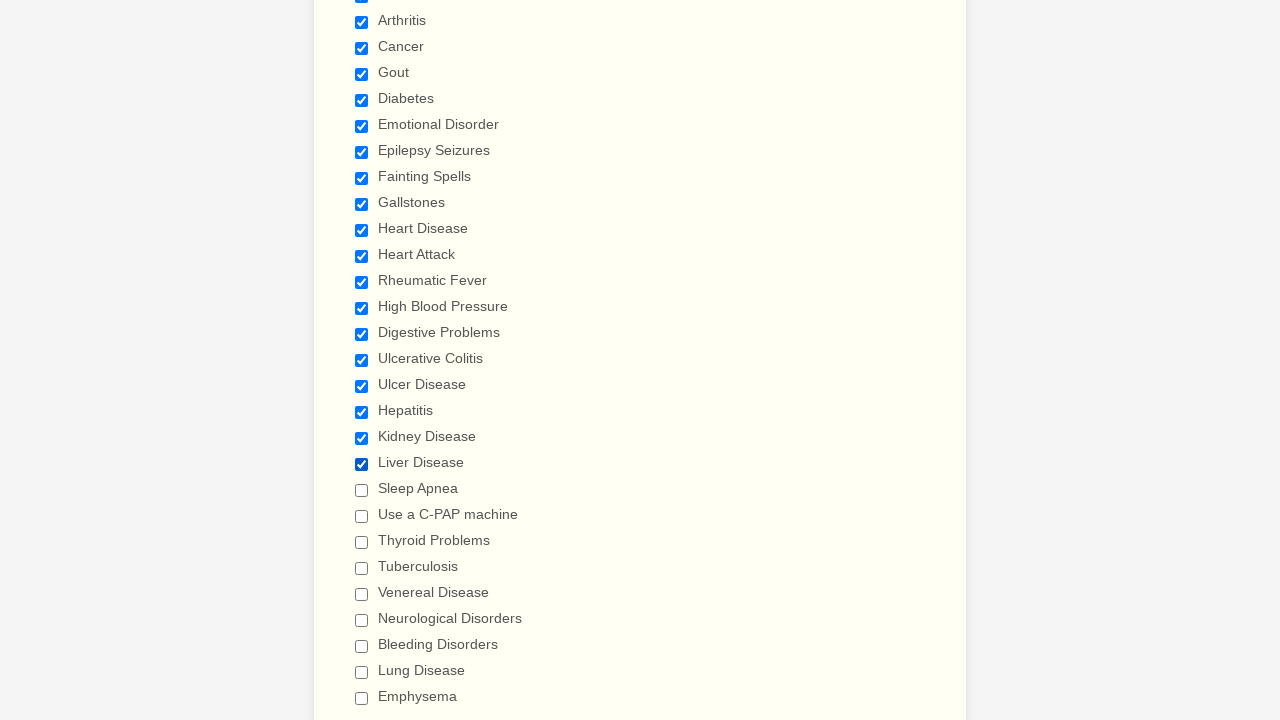

Clicked checkbox 21 of 29 at (362, 490) on input.form-checkbox >> nth=20
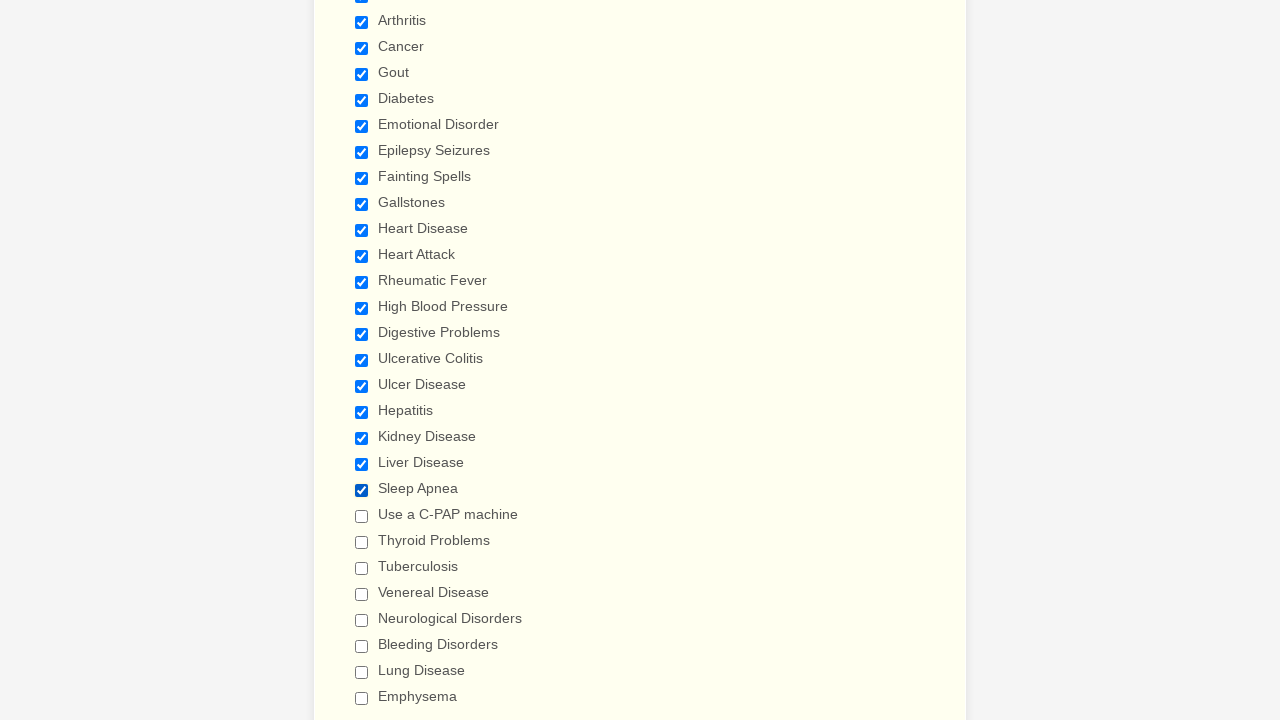

Clicked checkbox 22 of 29 at (362, 516) on input.form-checkbox >> nth=21
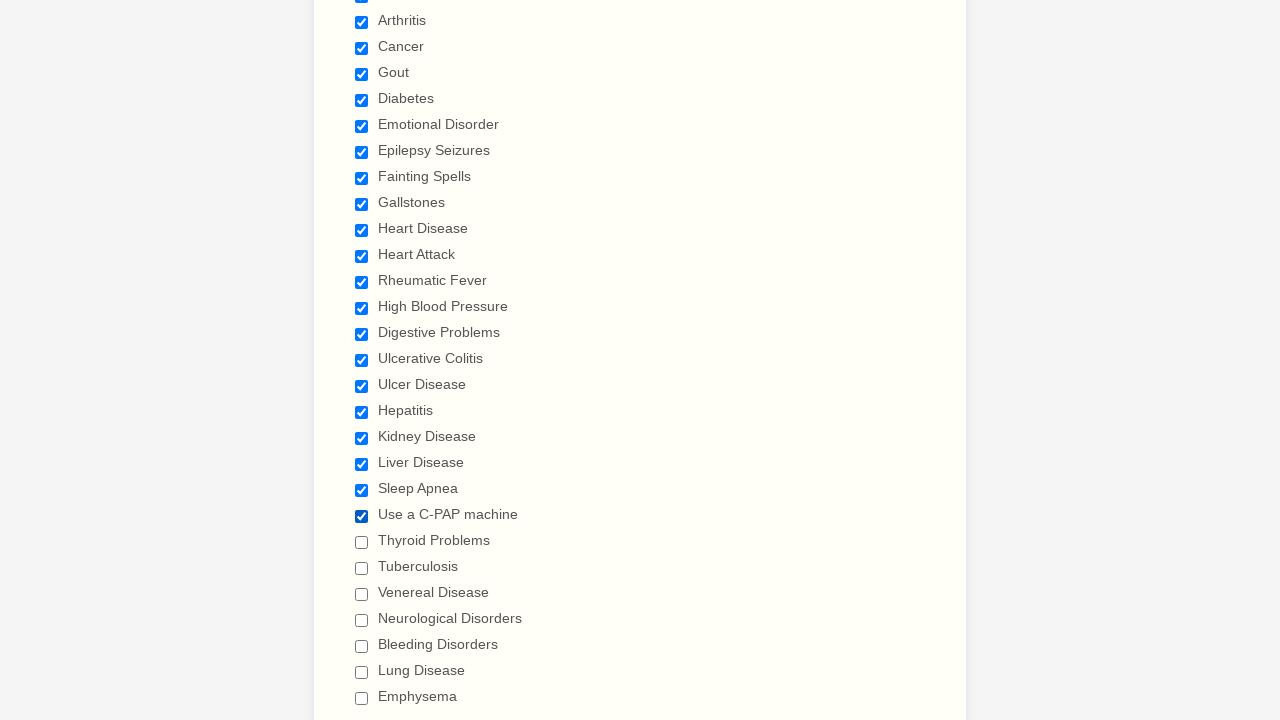

Clicked checkbox 23 of 29 at (362, 542) on input.form-checkbox >> nth=22
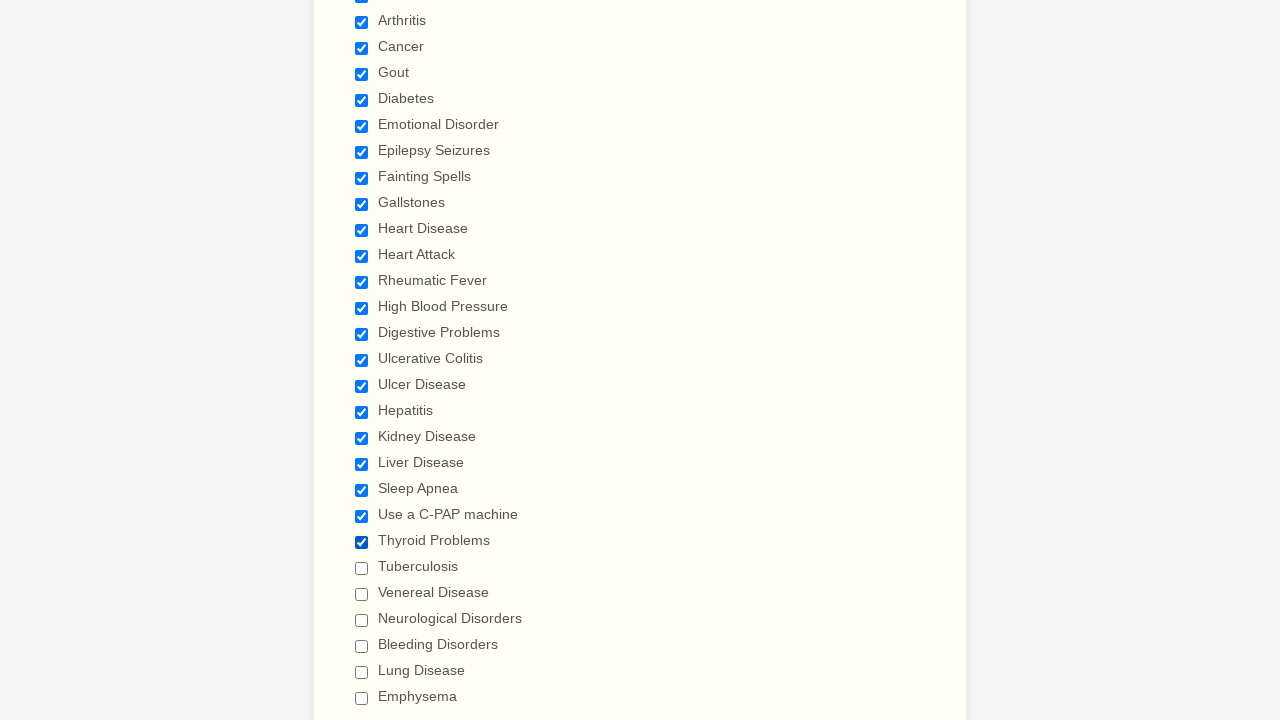

Clicked checkbox 24 of 29 at (362, 568) on input.form-checkbox >> nth=23
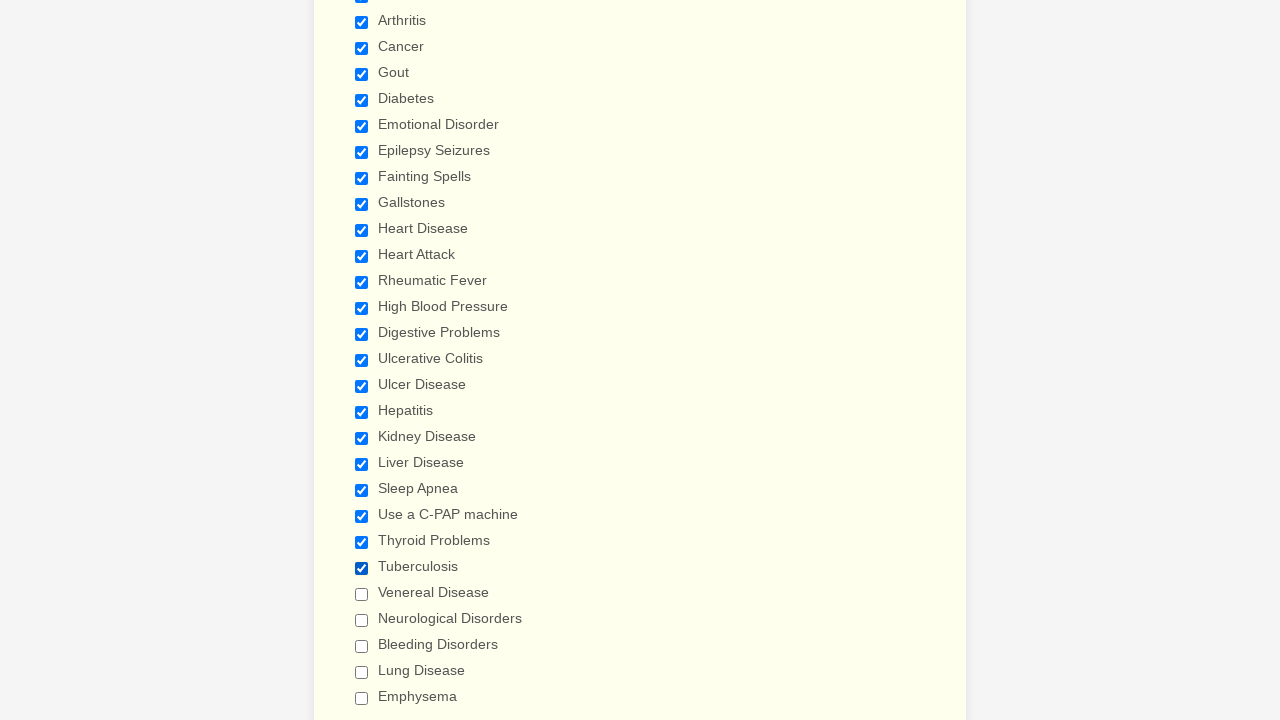

Clicked checkbox 25 of 29 at (362, 594) on input.form-checkbox >> nth=24
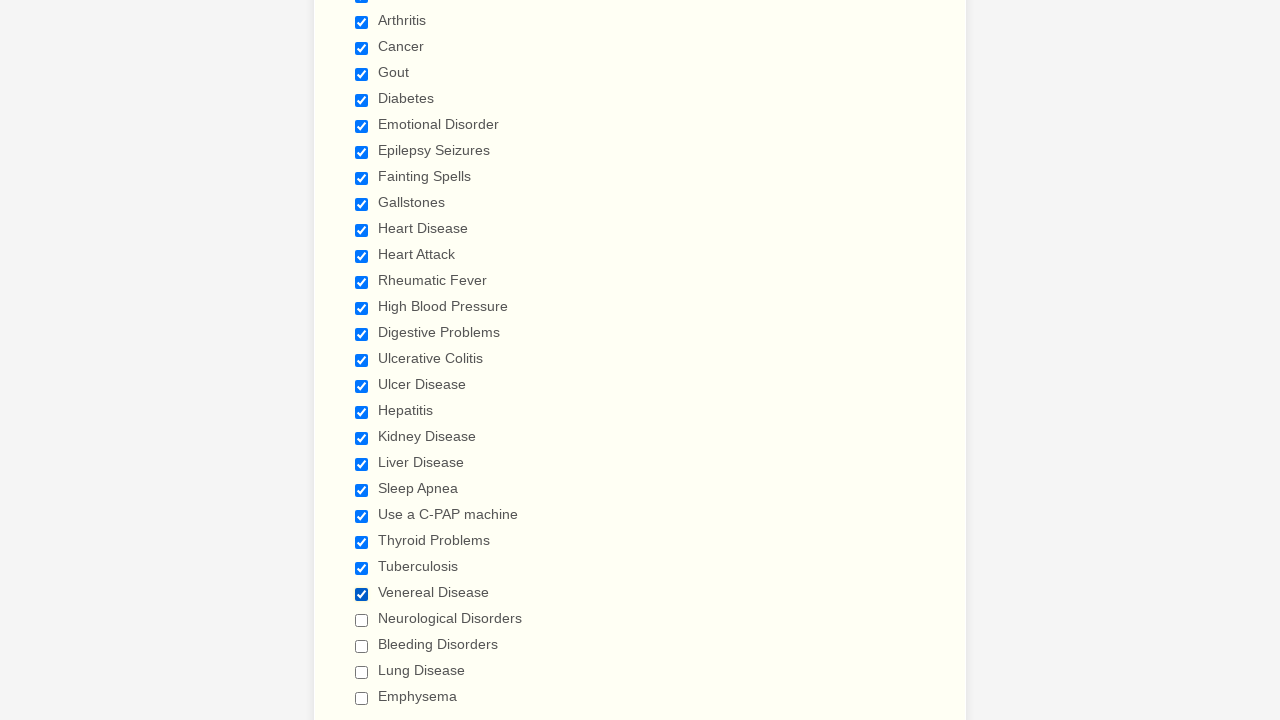

Clicked checkbox 26 of 29 at (362, 620) on input.form-checkbox >> nth=25
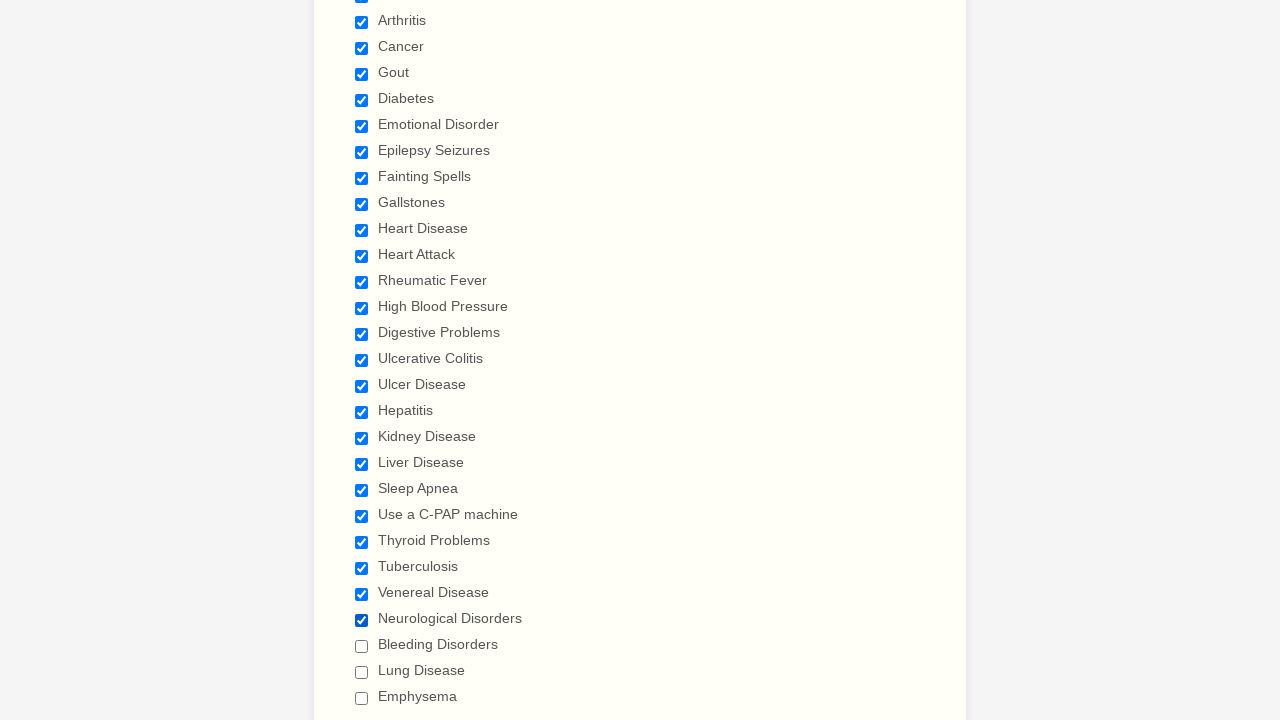

Clicked checkbox 27 of 29 at (362, 646) on input.form-checkbox >> nth=26
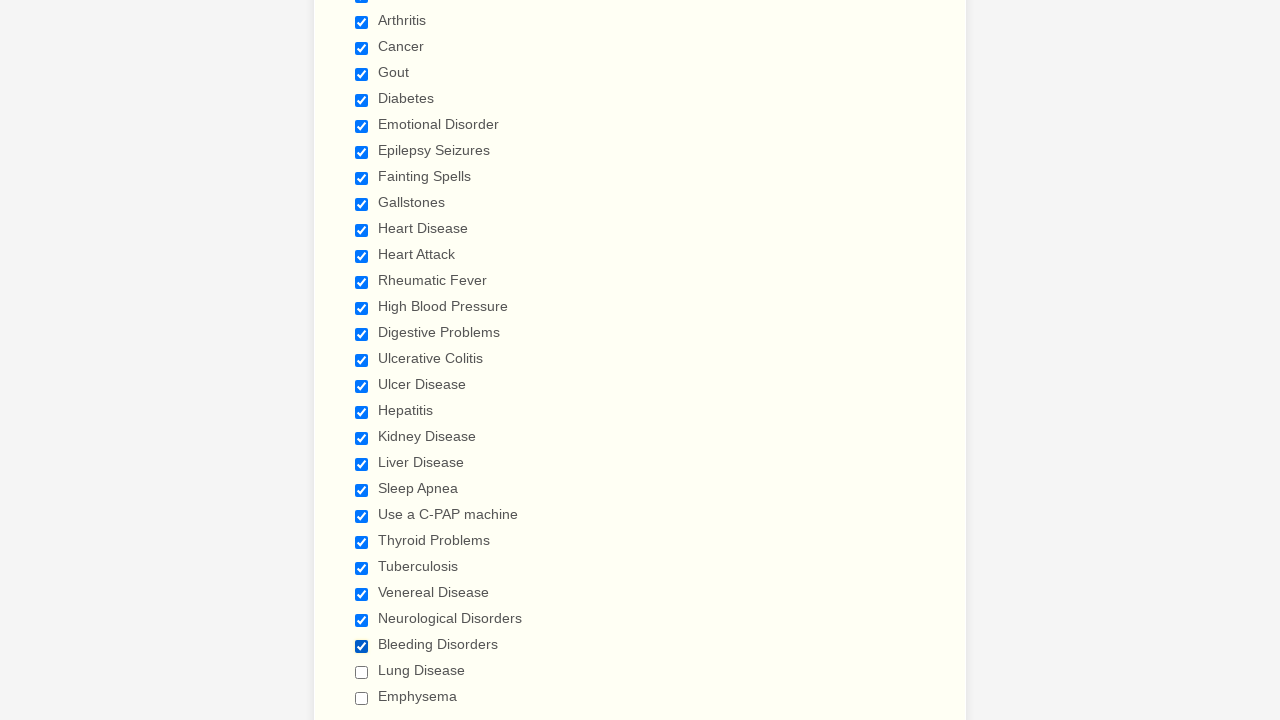

Clicked checkbox 28 of 29 at (362, 672) on input.form-checkbox >> nth=27
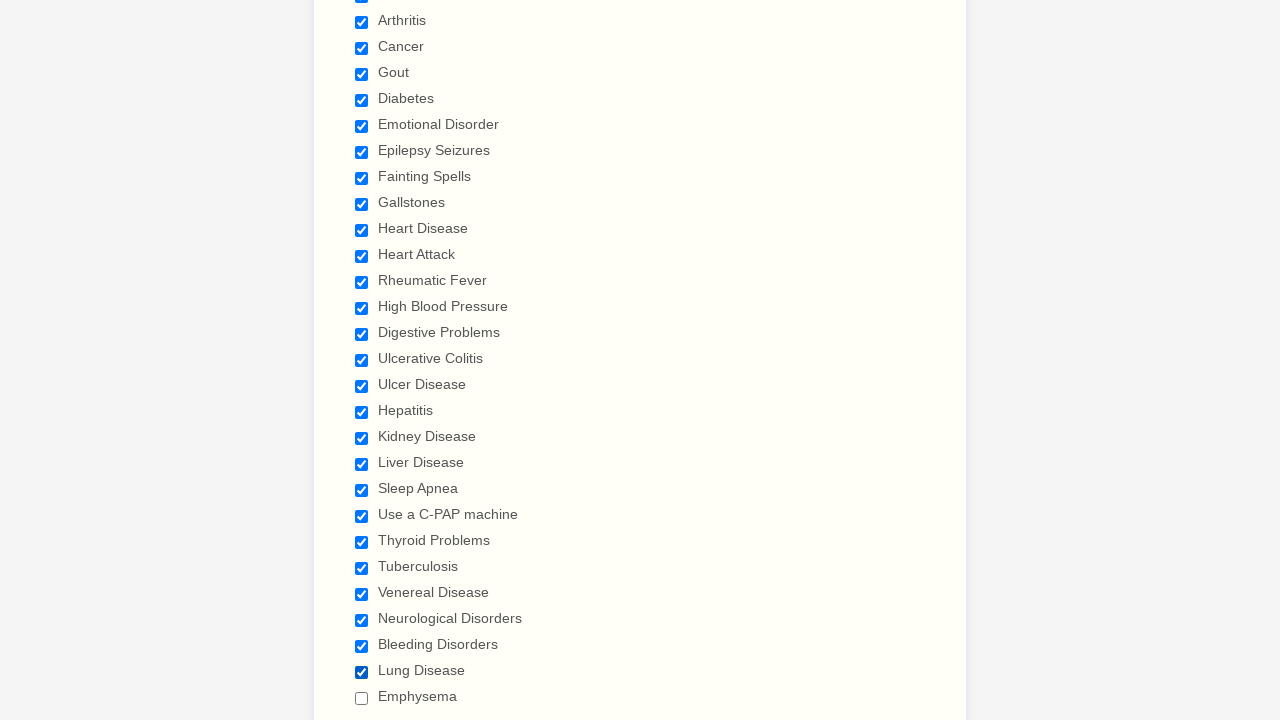

Clicked checkbox 29 of 29 at (362, 698) on input.form-checkbox >> nth=28
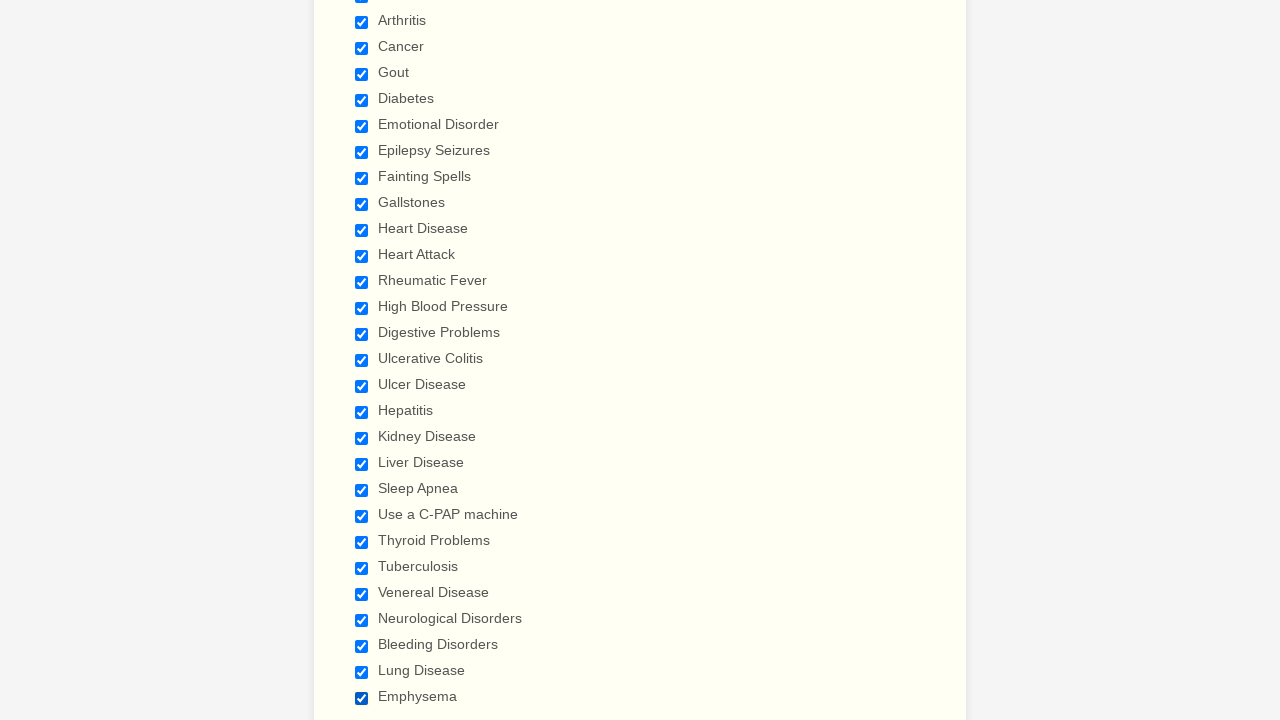

Verified checkbox 1 of 29 is selected
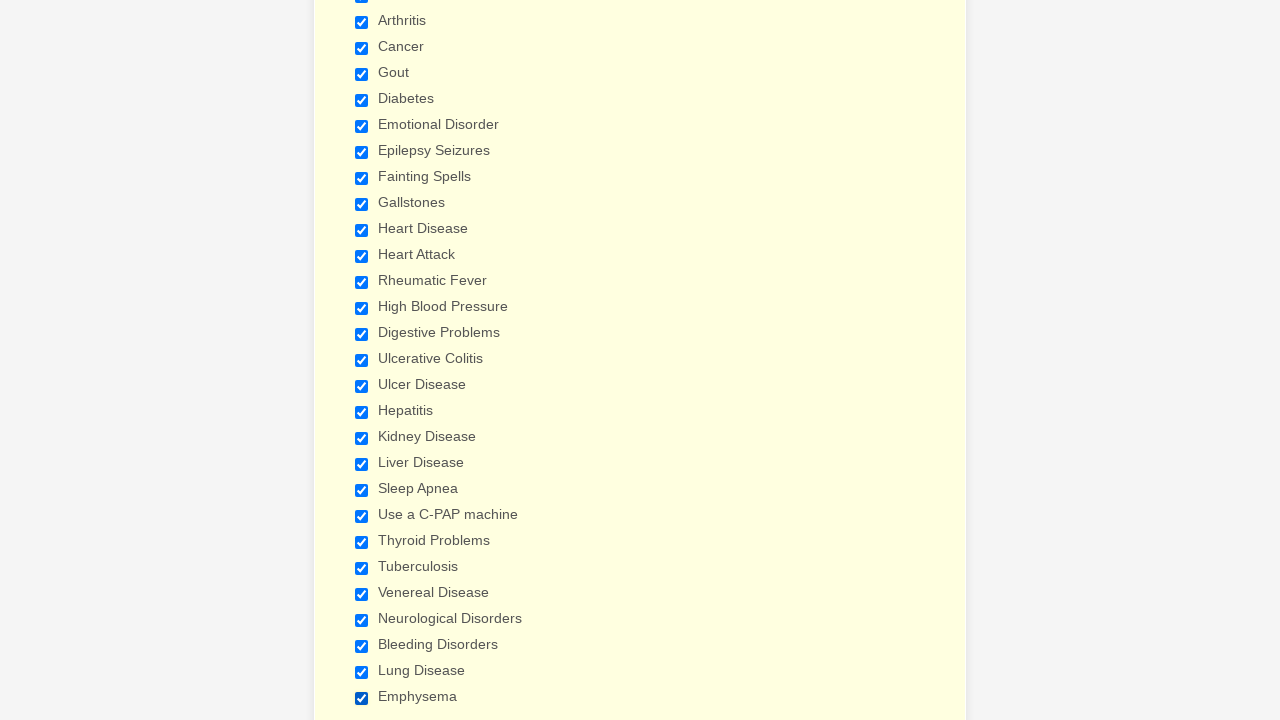

Verified checkbox 2 of 29 is selected
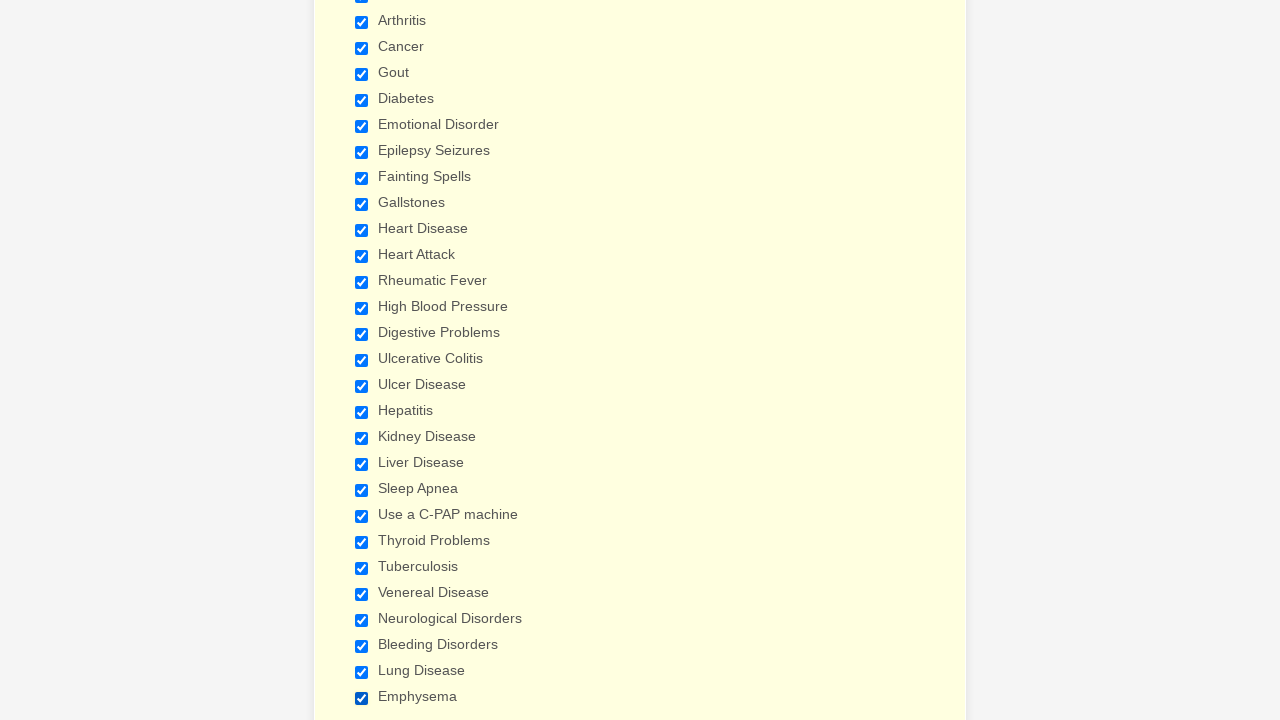

Verified checkbox 3 of 29 is selected
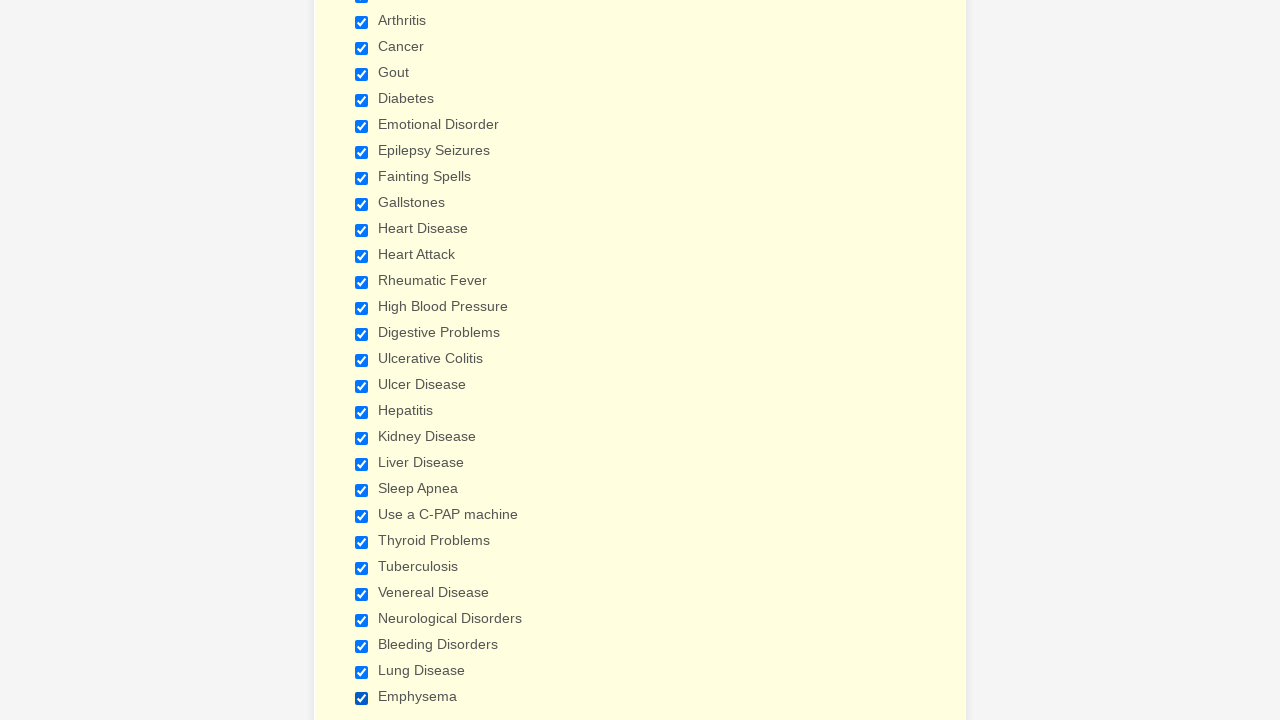

Verified checkbox 4 of 29 is selected
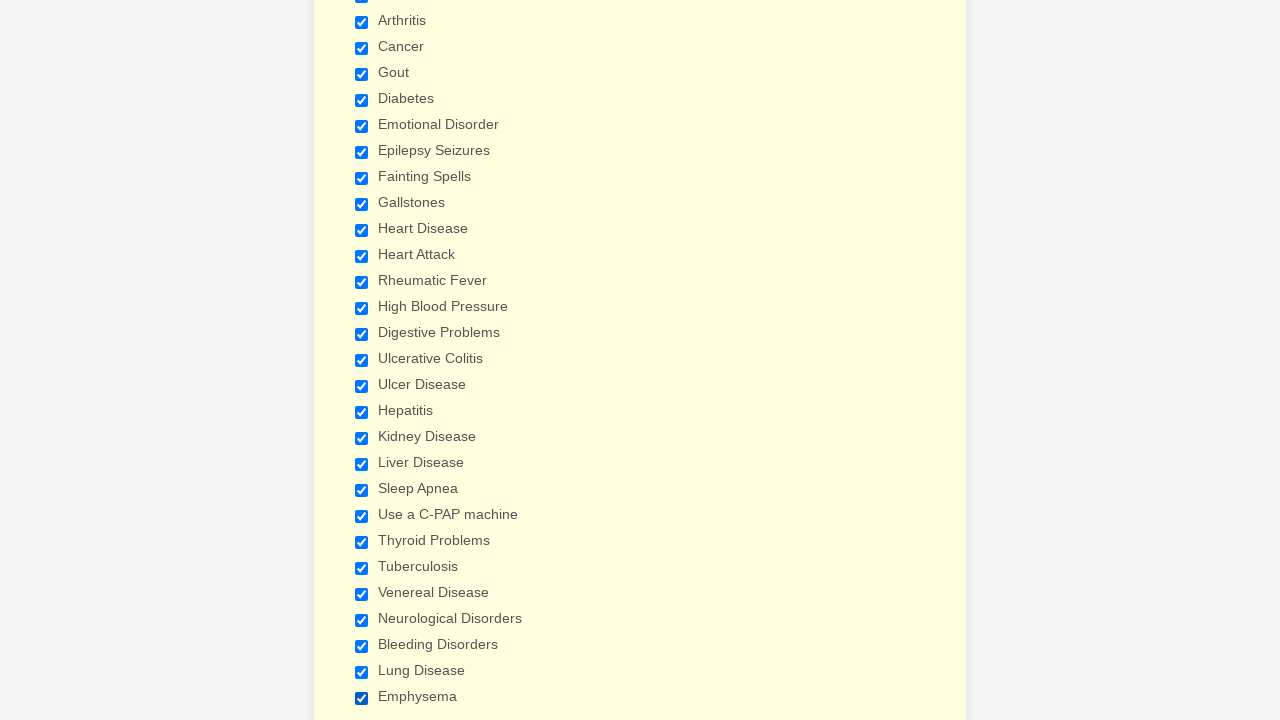

Verified checkbox 5 of 29 is selected
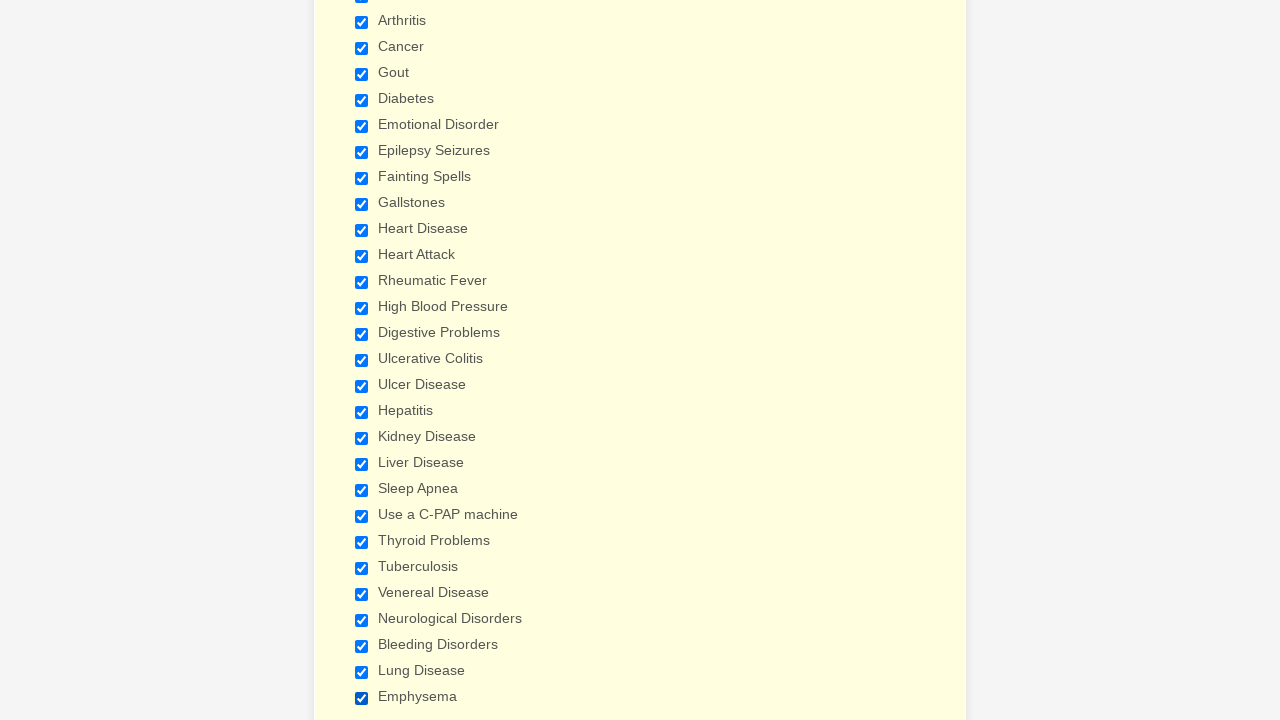

Verified checkbox 6 of 29 is selected
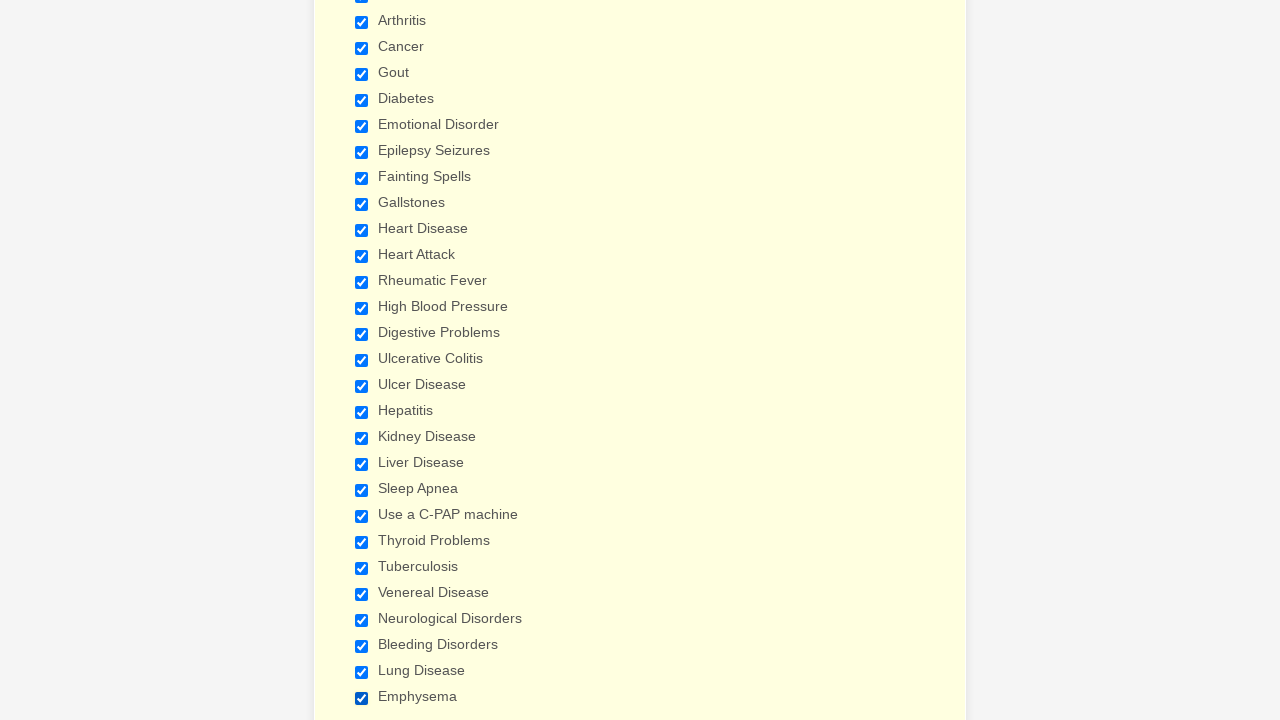

Verified checkbox 7 of 29 is selected
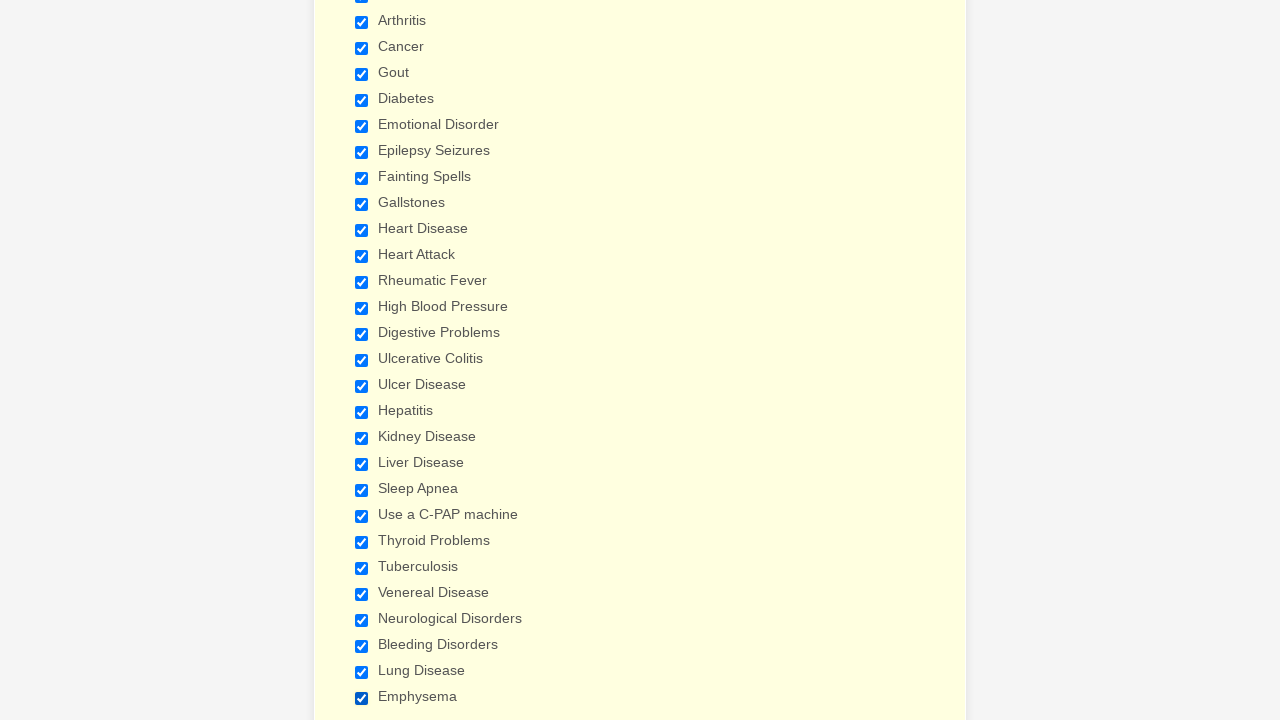

Verified checkbox 8 of 29 is selected
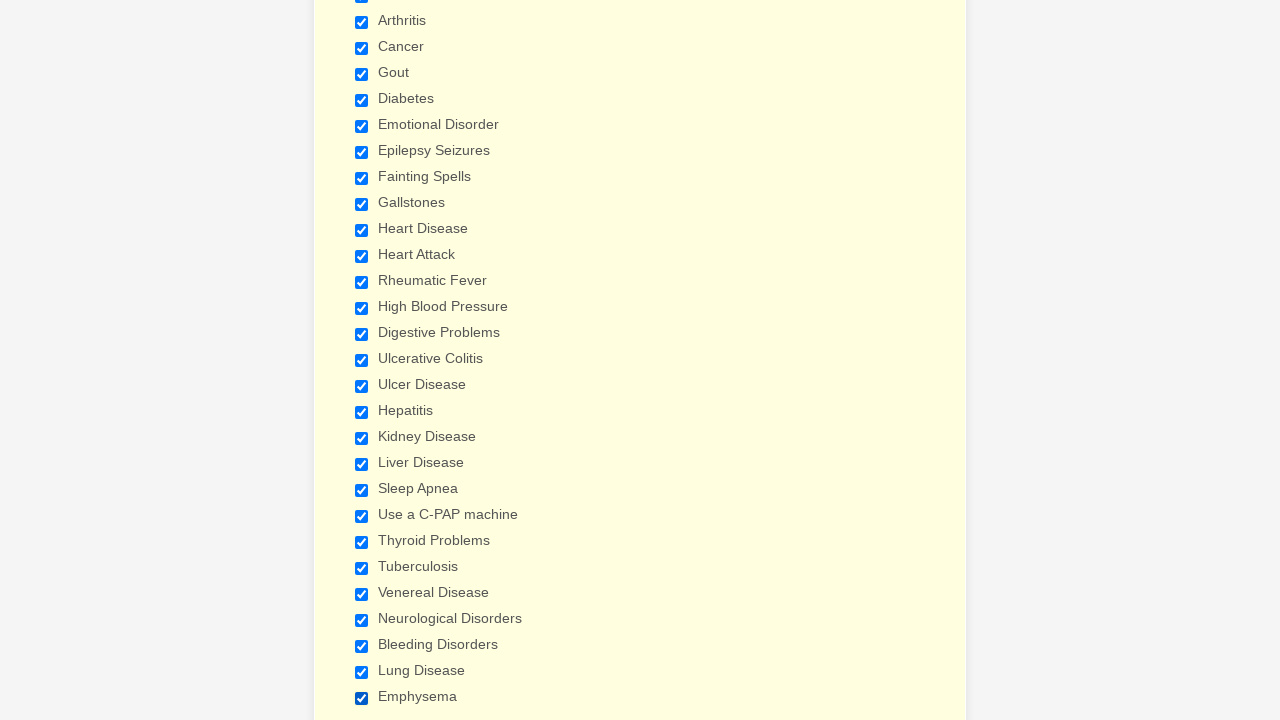

Verified checkbox 9 of 29 is selected
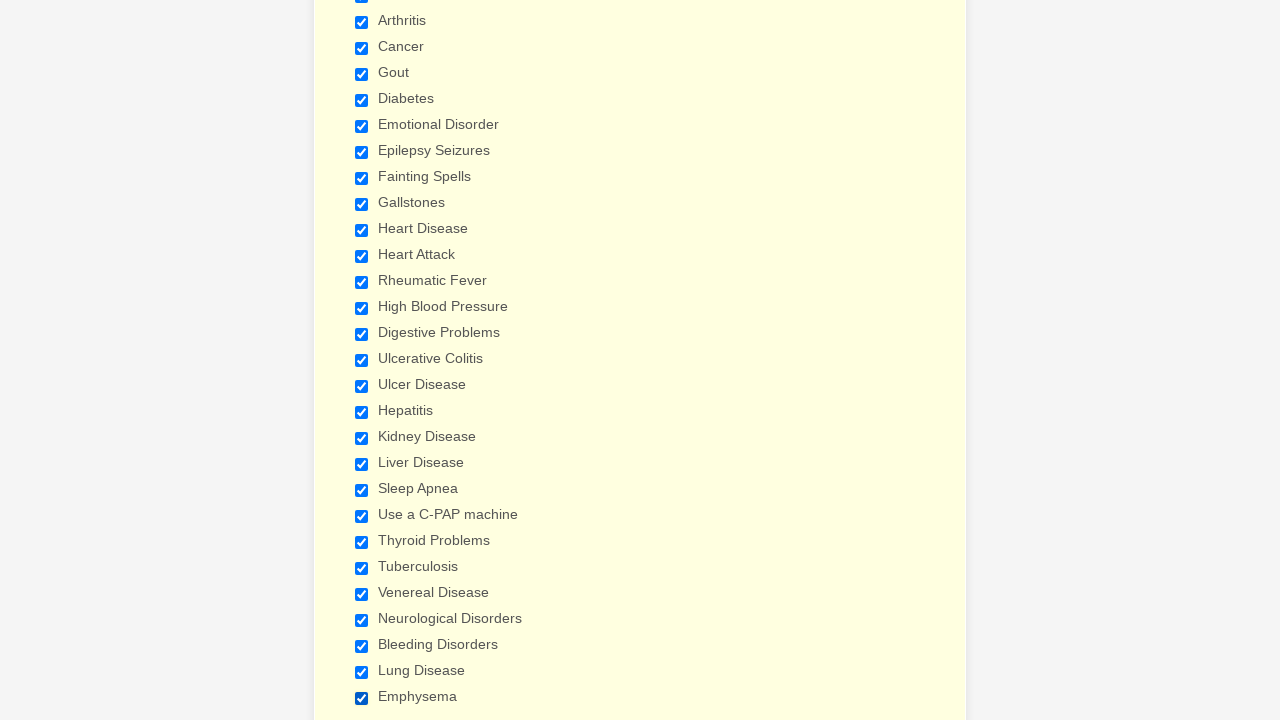

Verified checkbox 10 of 29 is selected
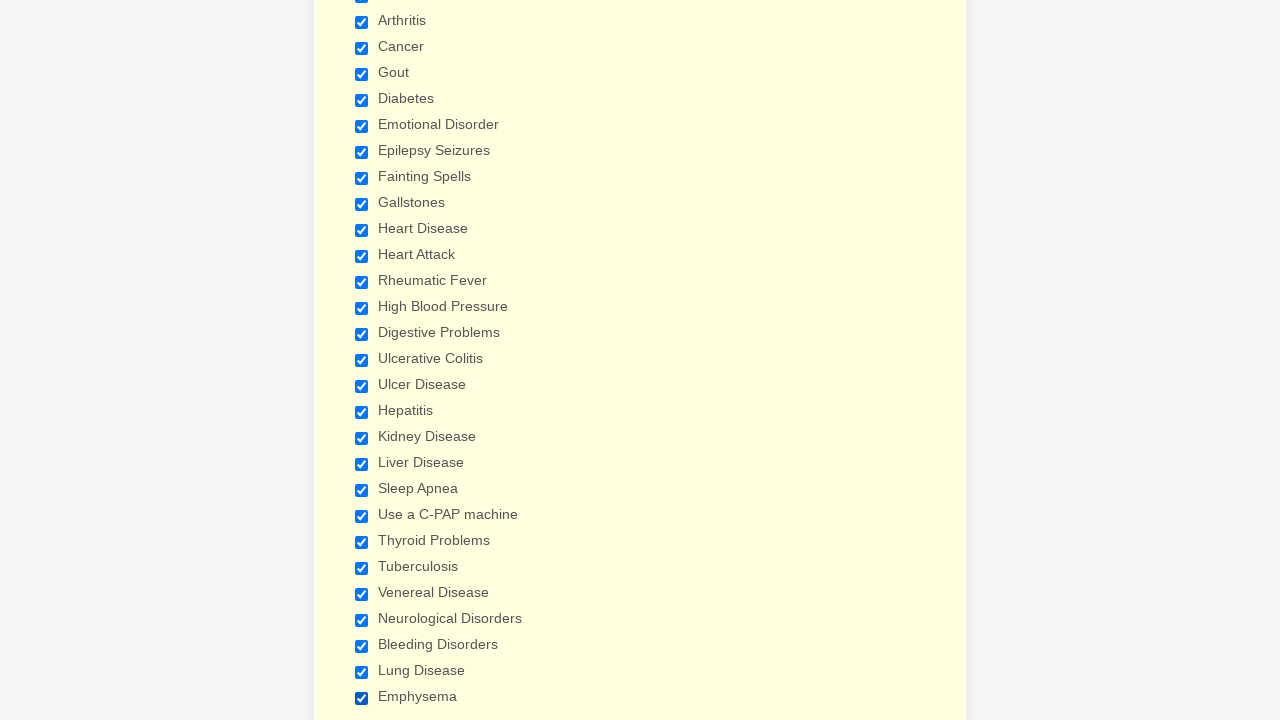

Verified checkbox 11 of 29 is selected
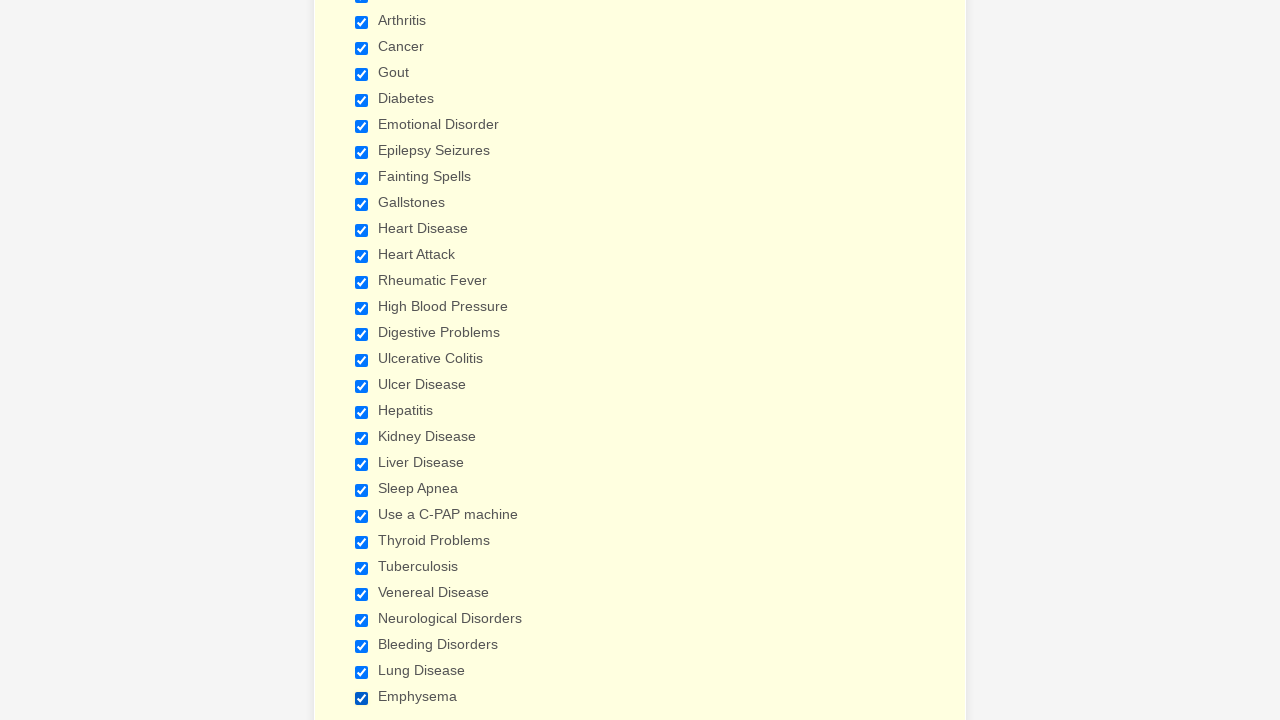

Verified checkbox 12 of 29 is selected
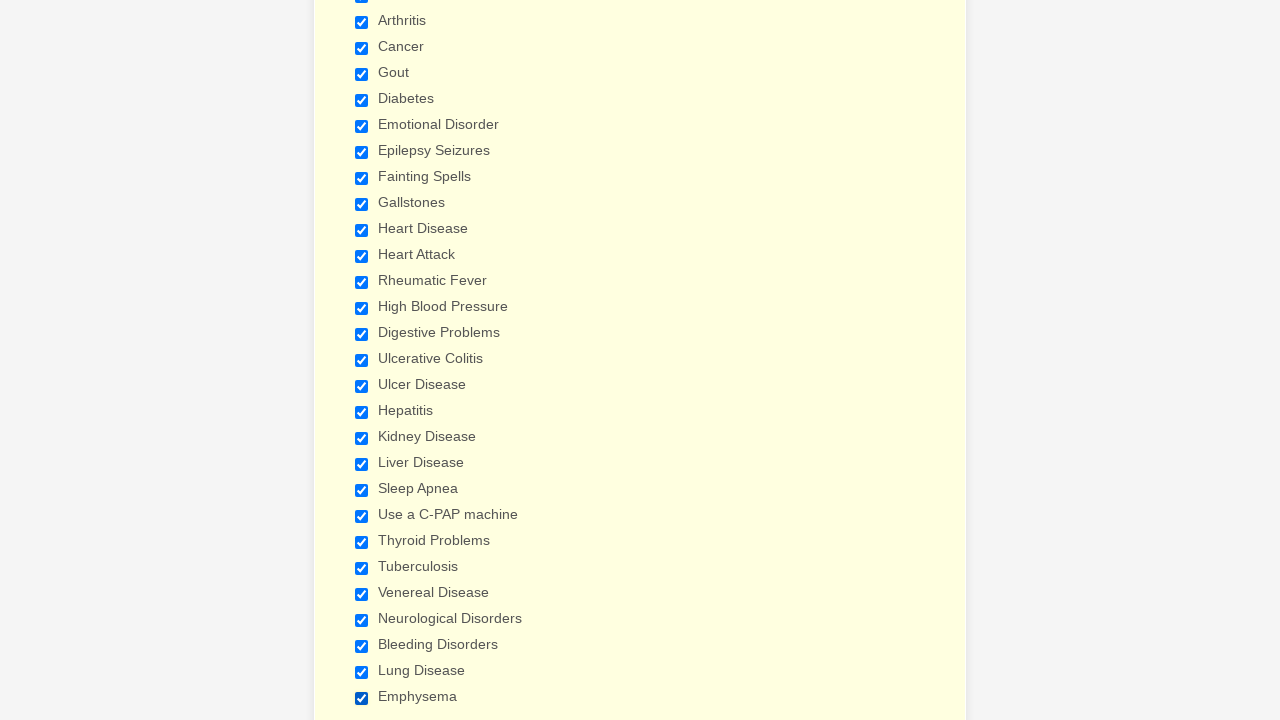

Verified checkbox 13 of 29 is selected
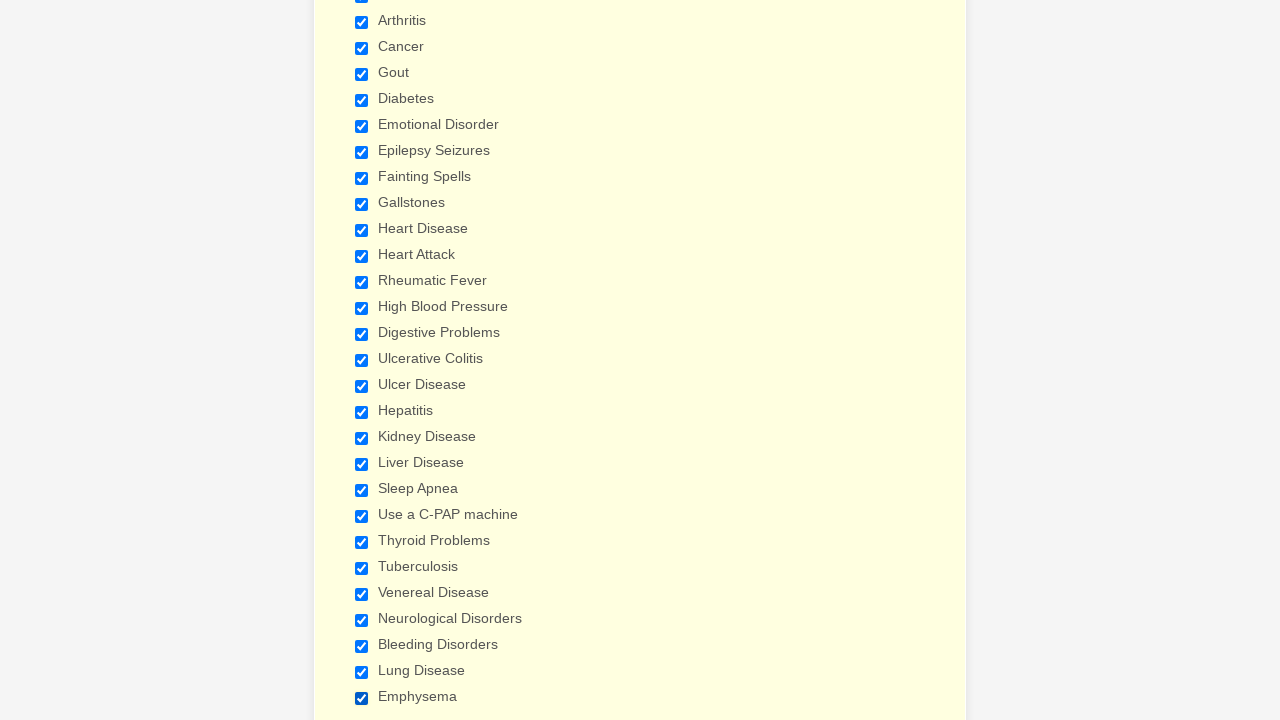

Verified checkbox 14 of 29 is selected
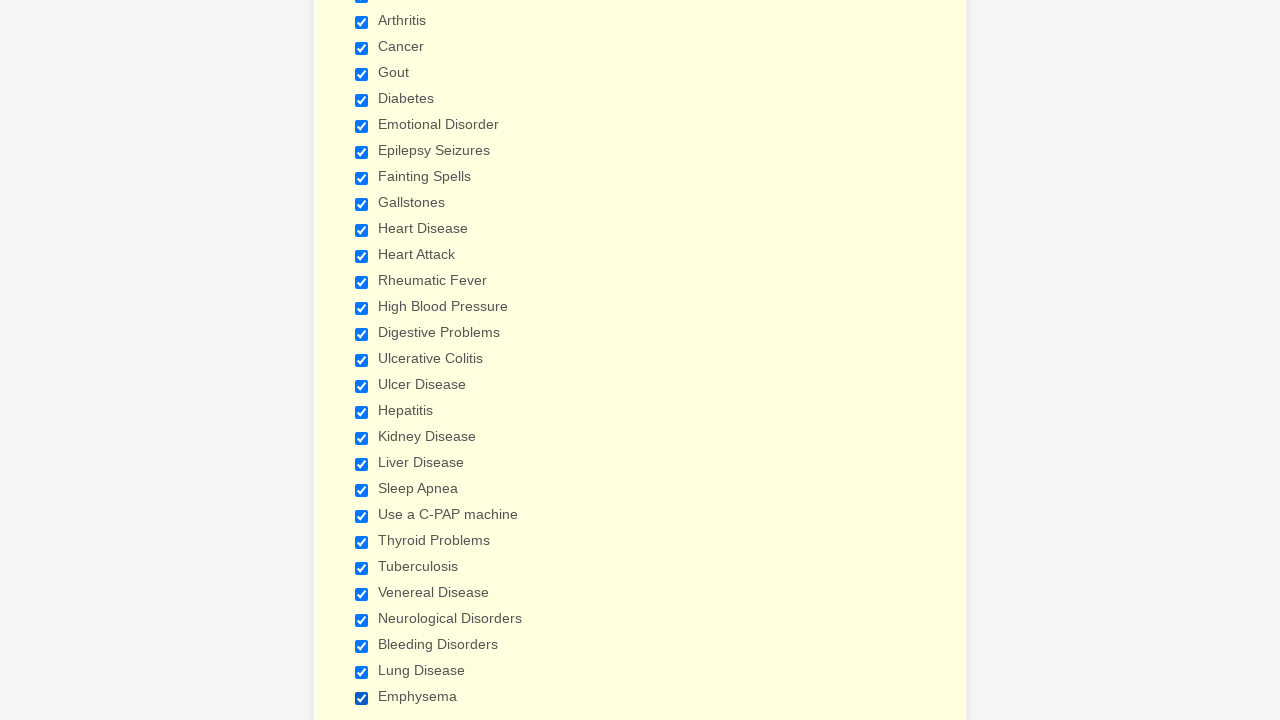

Verified checkbox 15 of 29 is selected
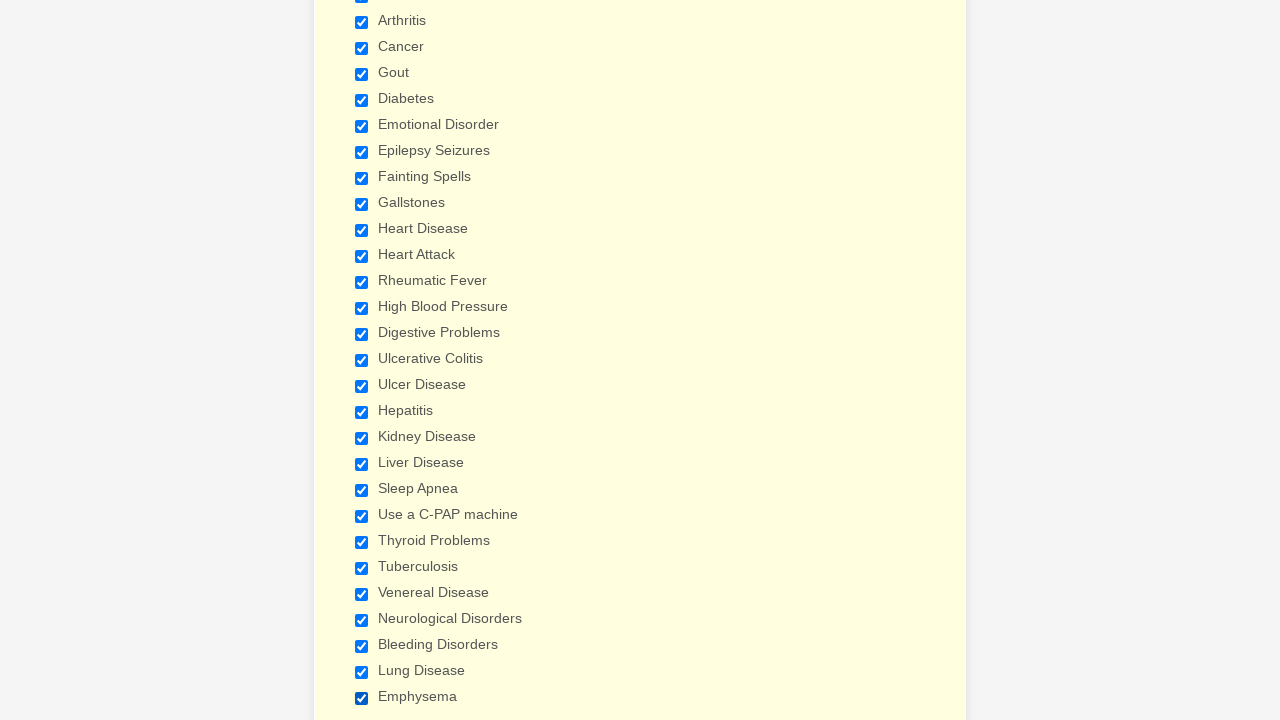

Verified checkbox 16 of 29 is selected
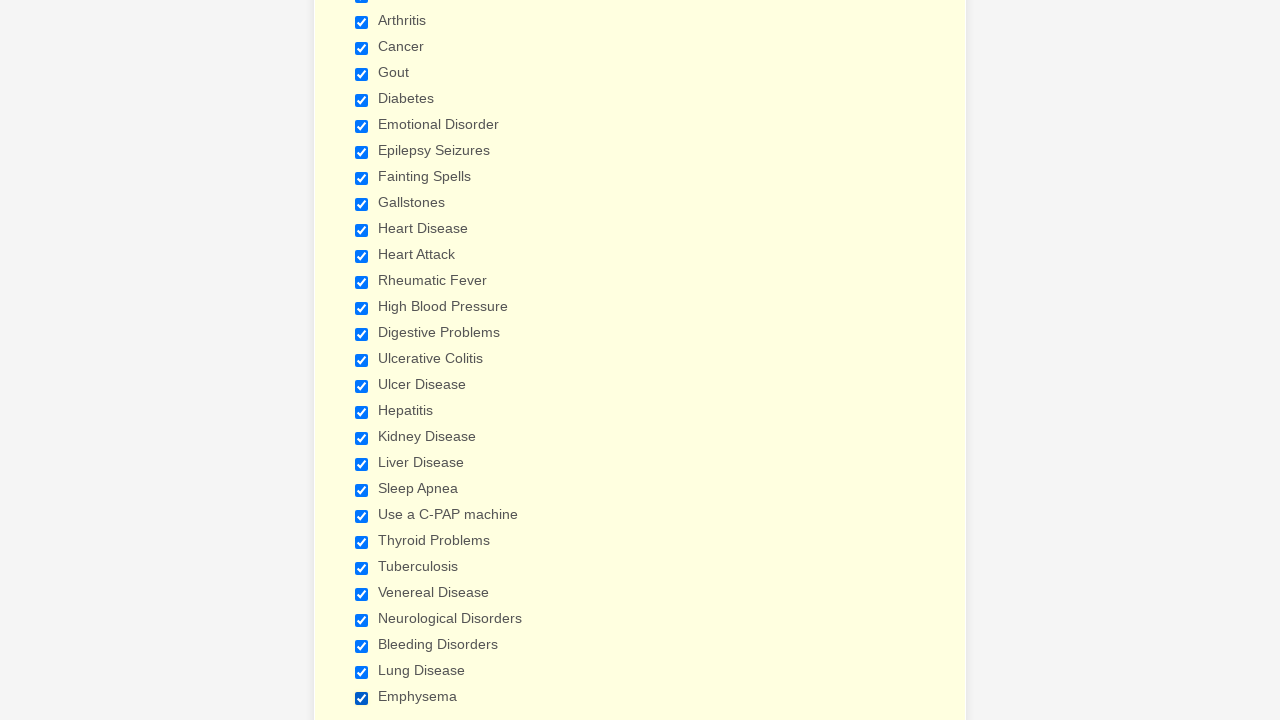

Verified checkbox 17 of 29 is selected
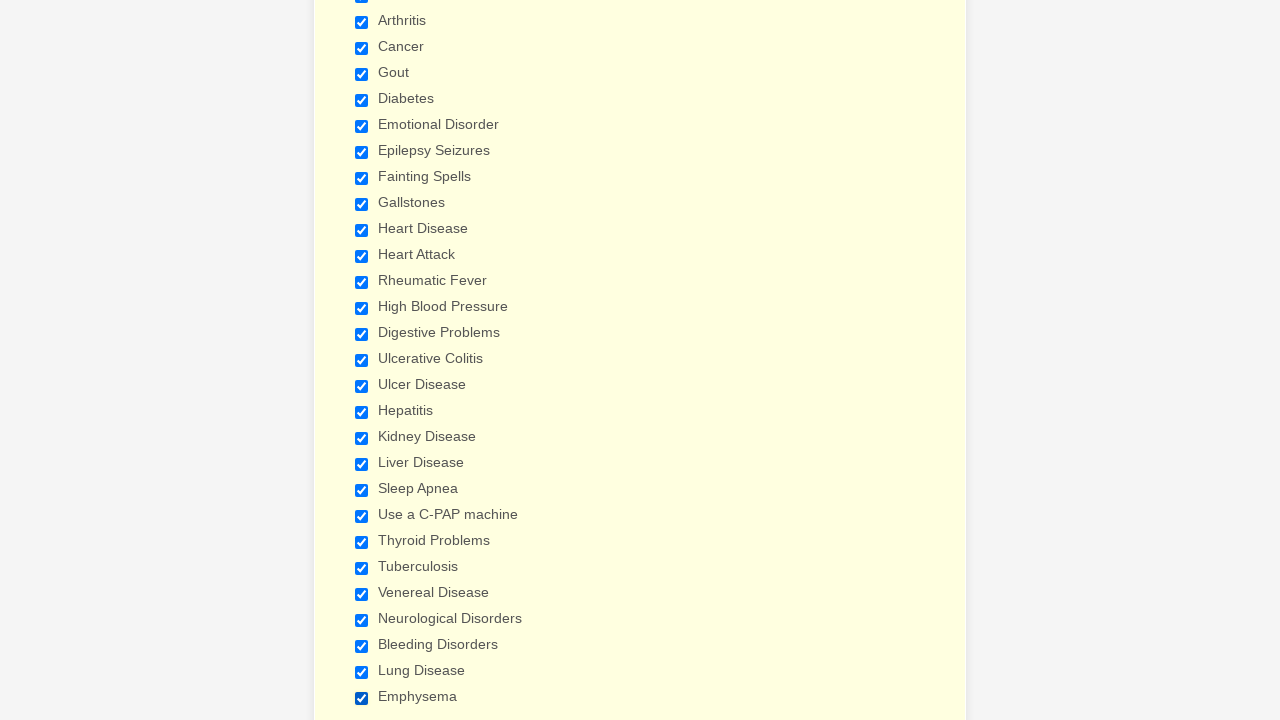

Verified checkbox 18 of 29 is selected
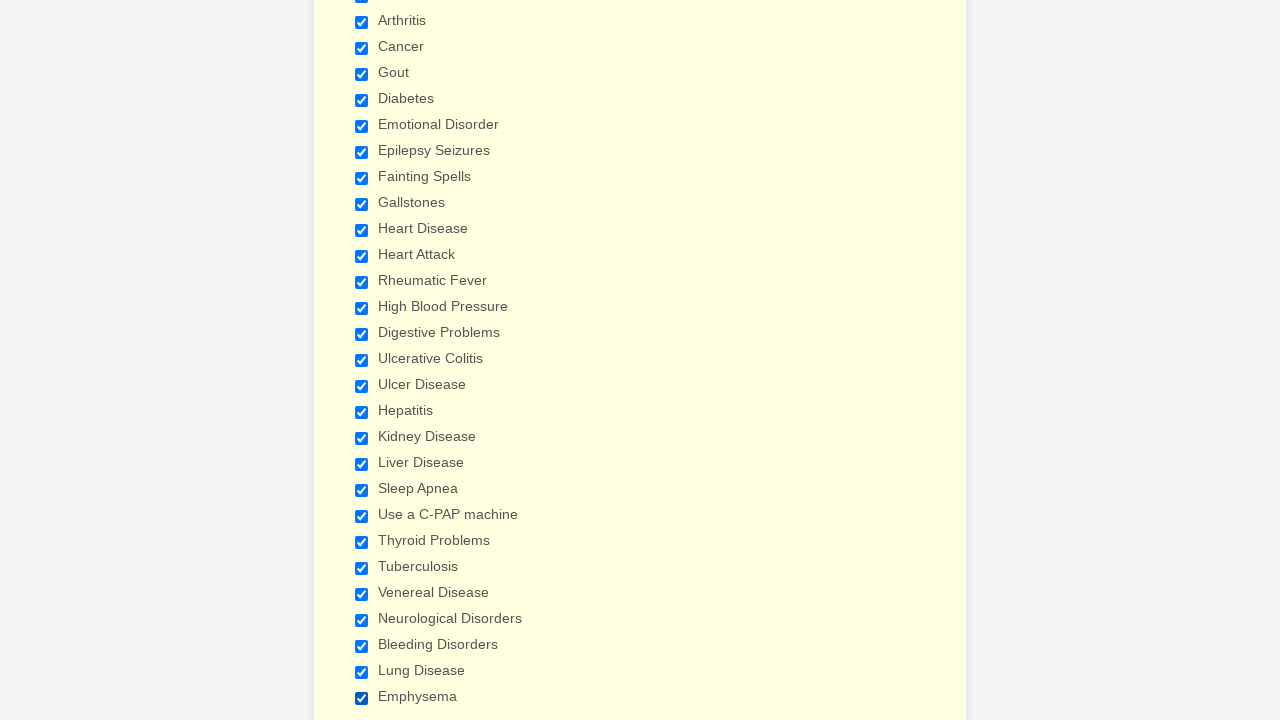

Verified checkbox 19 of 29 is selected
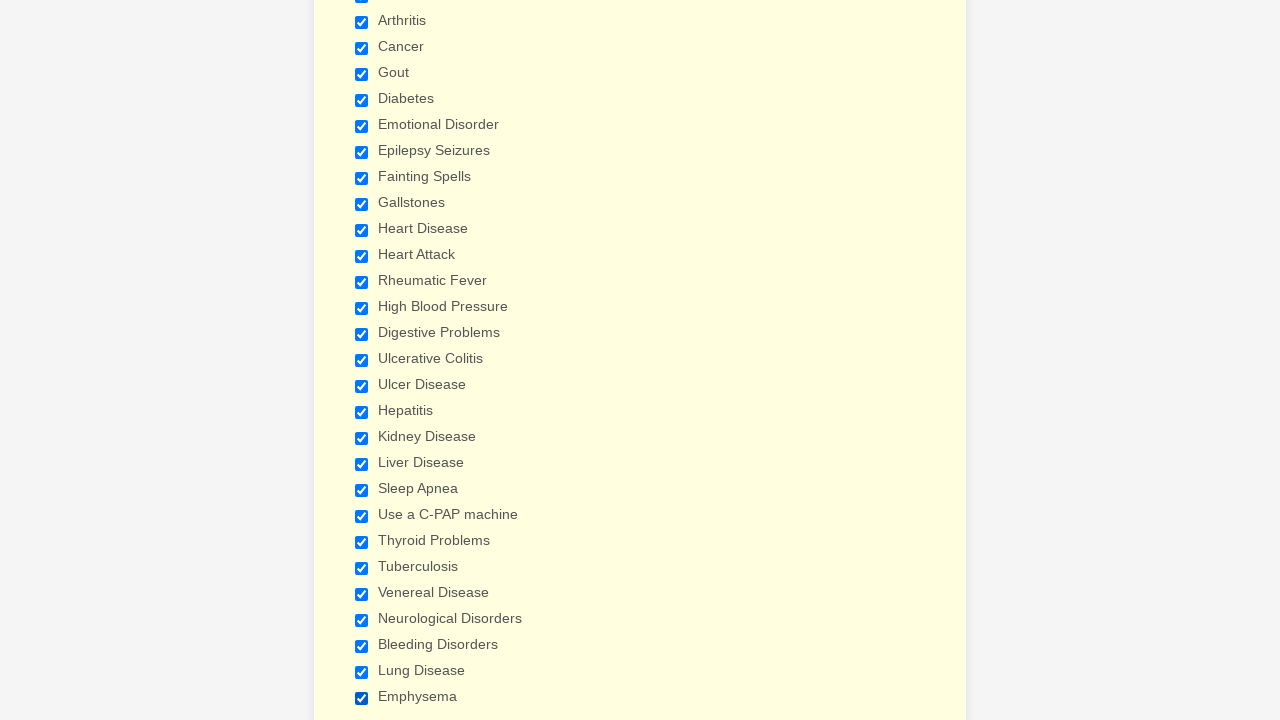

Verified checkbox 20 of 29 is selected
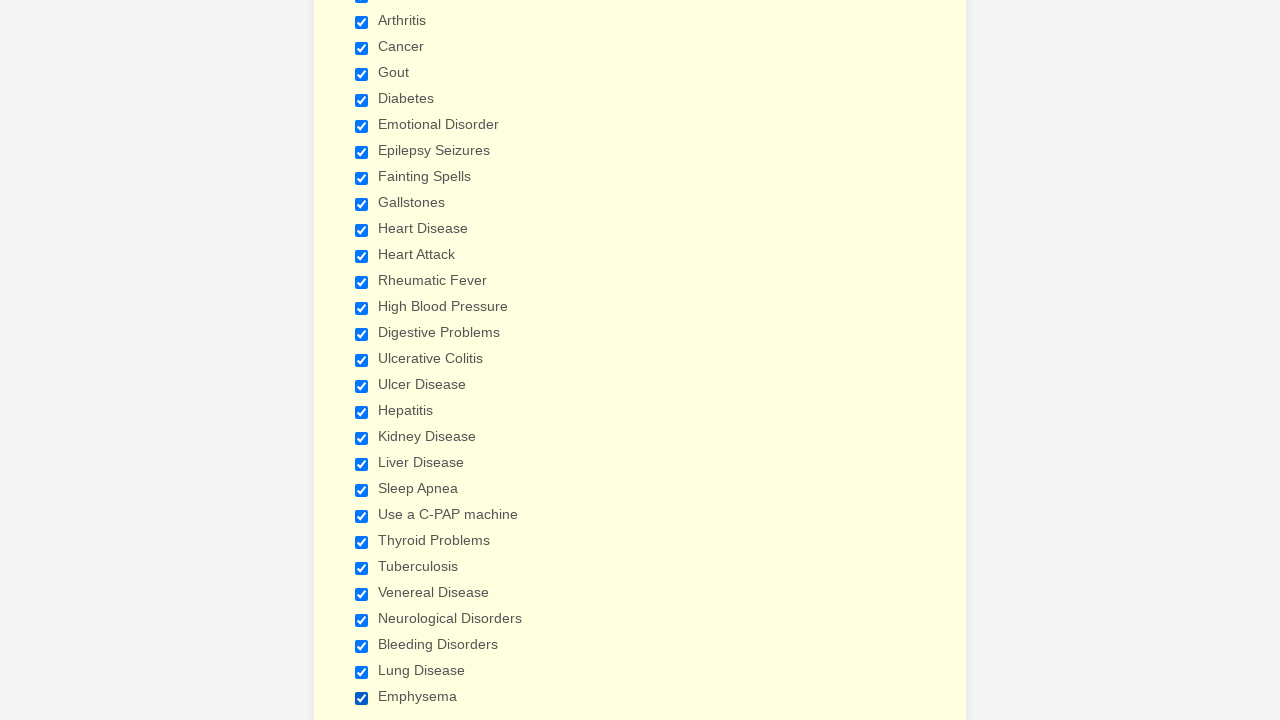

Verified checkbox 21 of 29 is selected
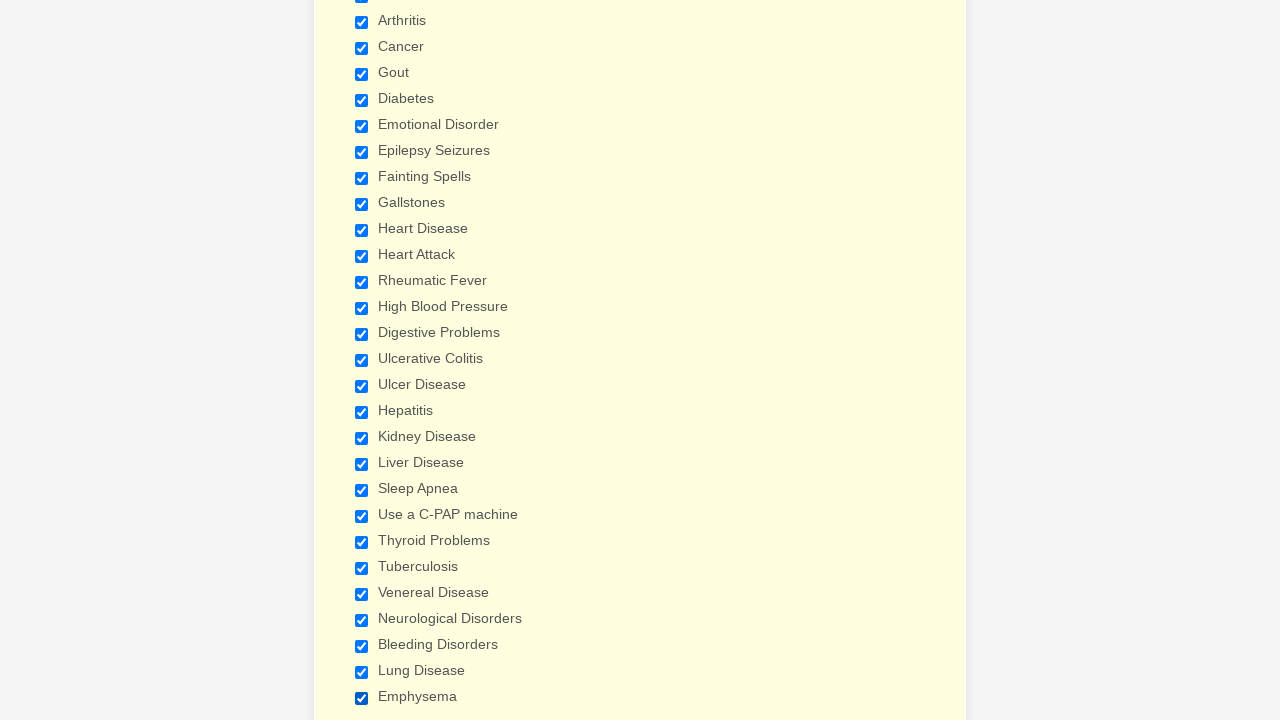

Verified checkbox 22 of 29 is selected
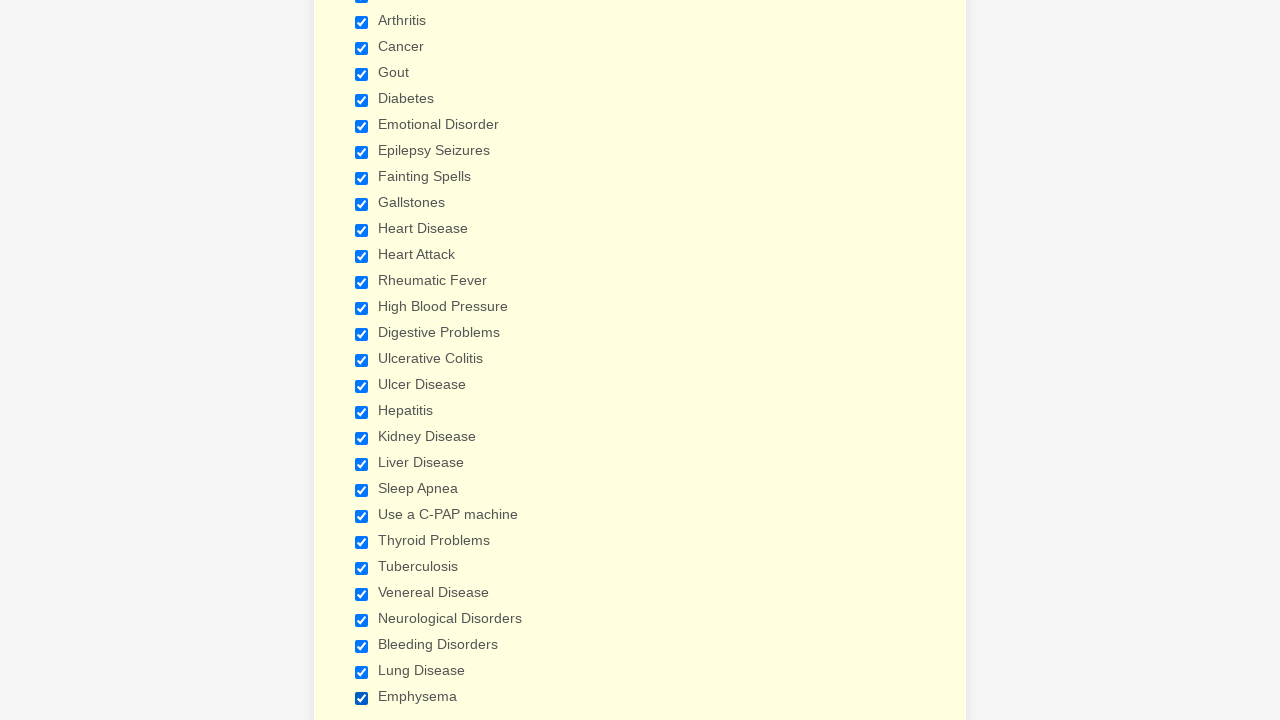

Verified checkbox 23 of 29 is selected
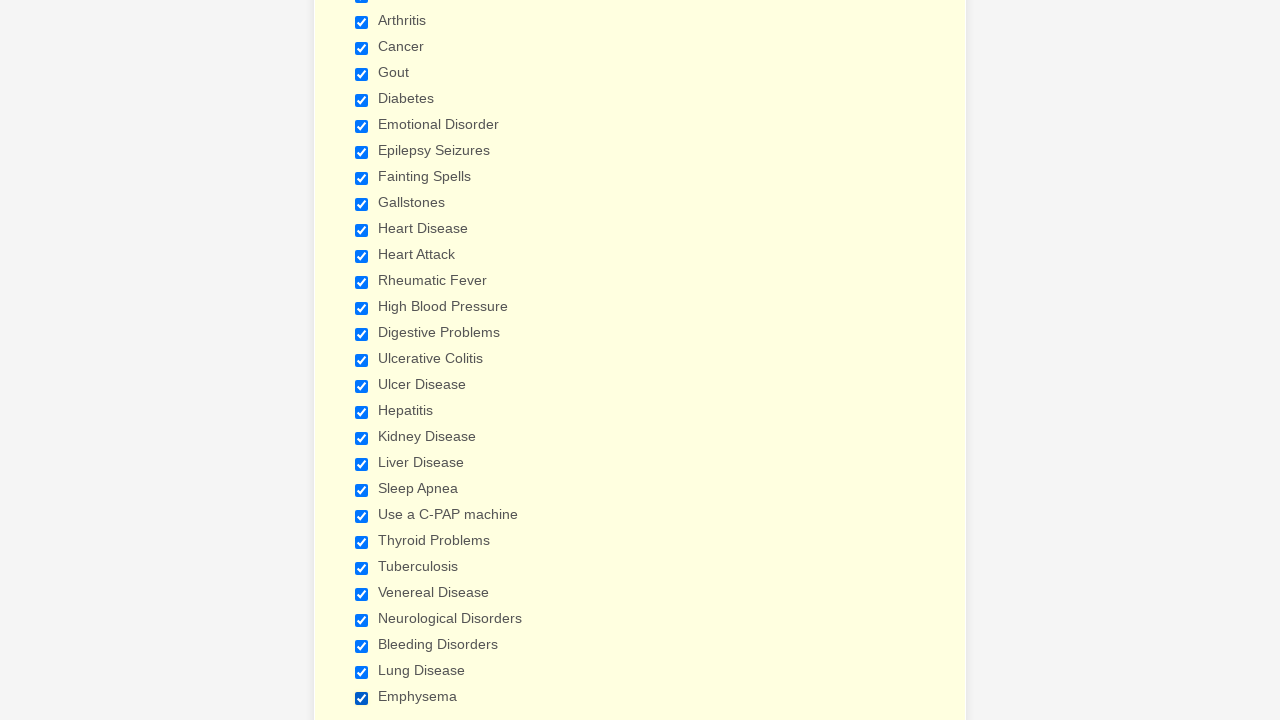

Verified checkbox 24 of 29 is selected
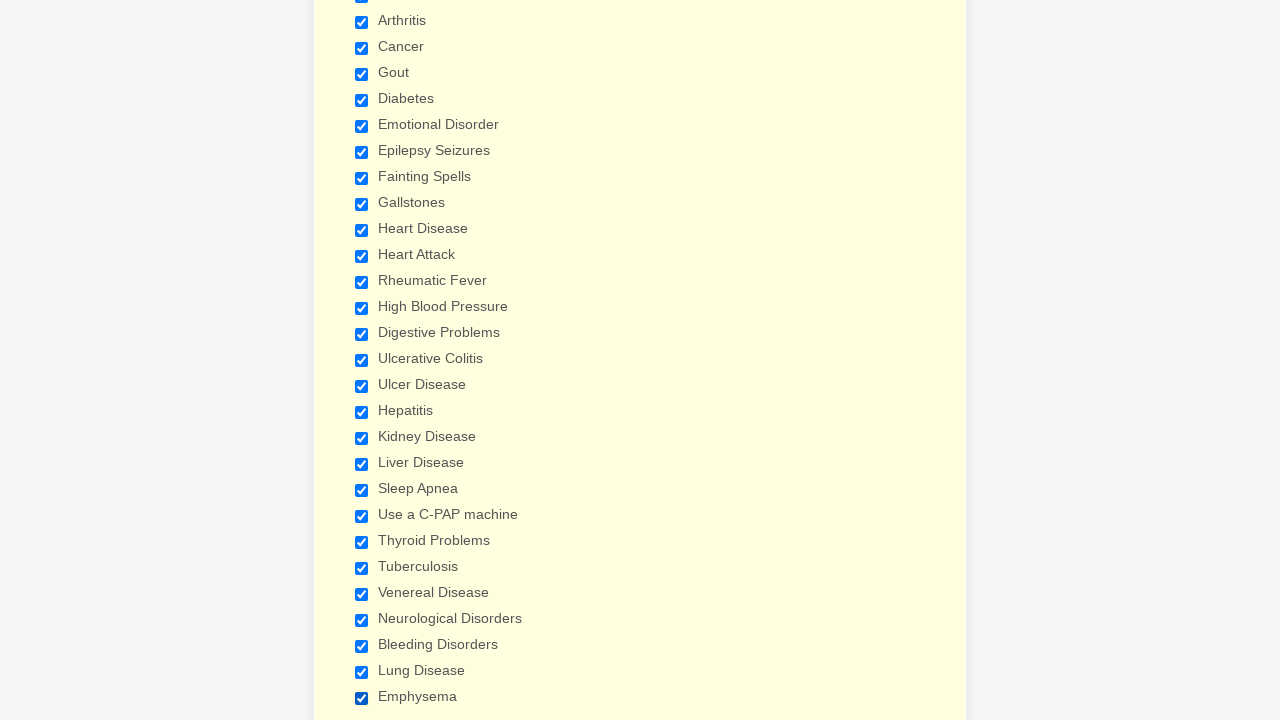

Verified checkbox 25 of 29 is selected
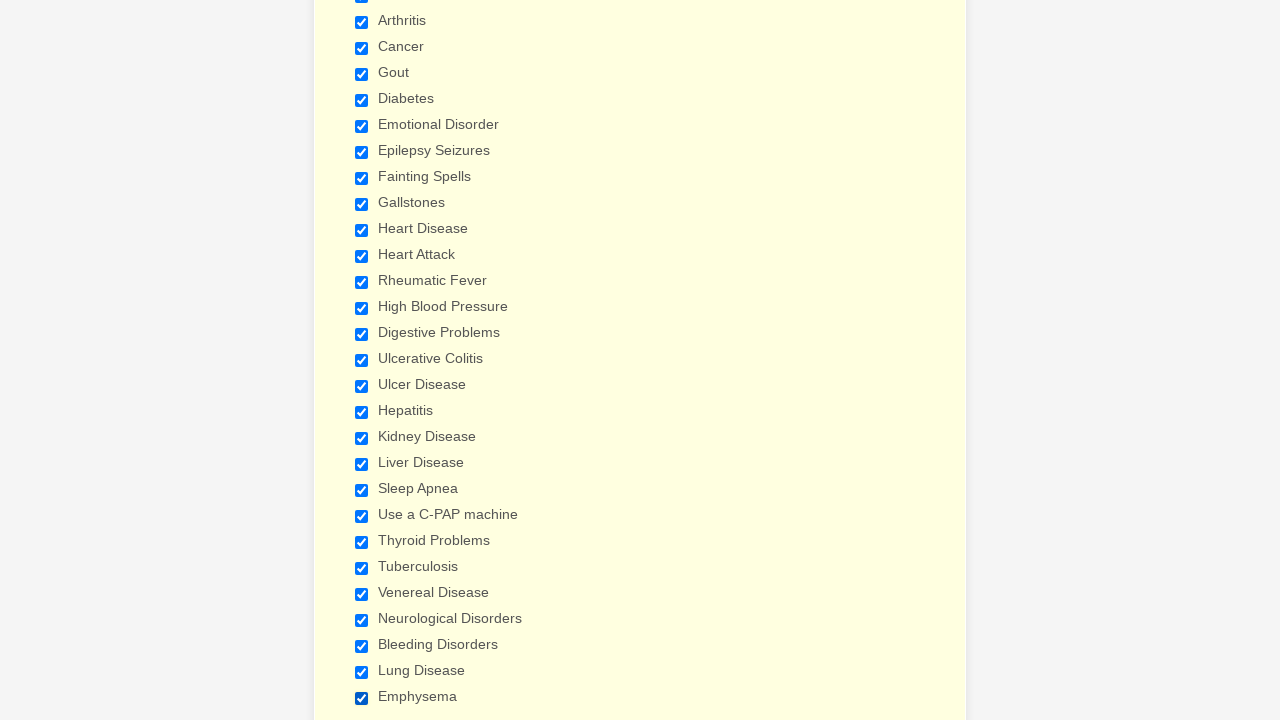

Verified checkbox 26 of 29 is selected
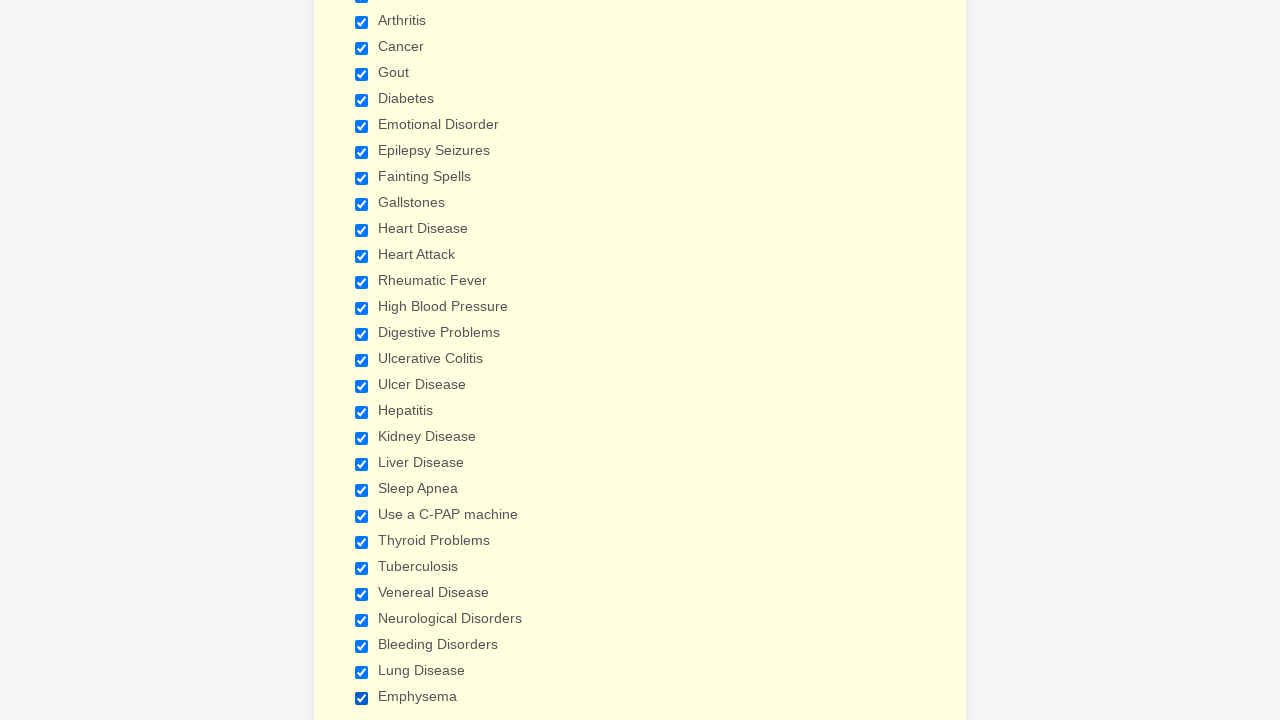

Verified checkbox 27 of 29 is selected
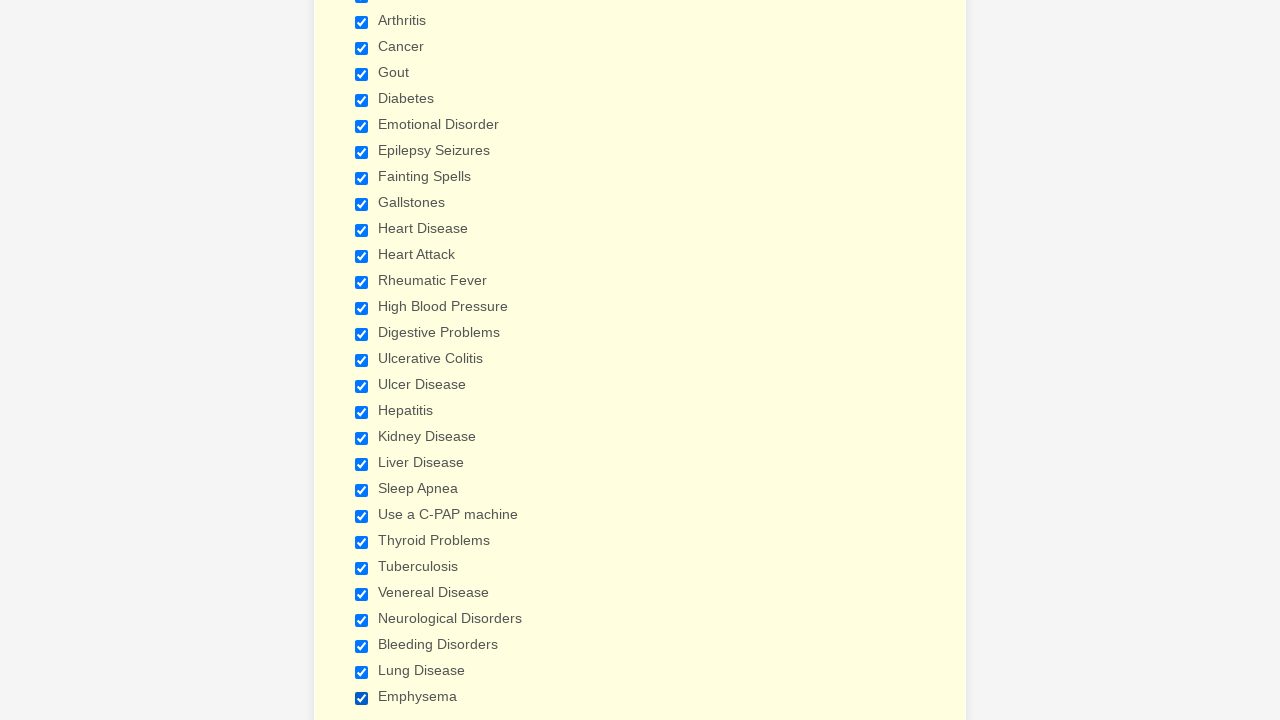

Verified checkbox 28 of 29 is selected
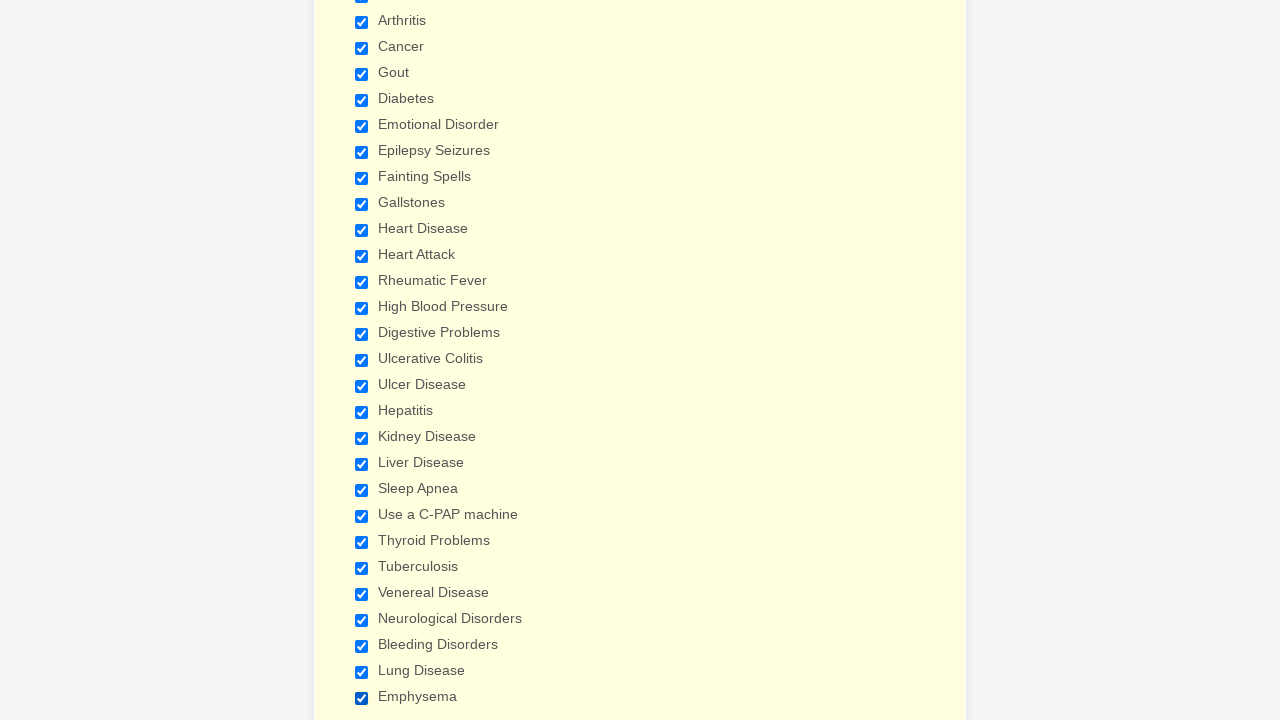

Verified checkbox 29 of 29 is selected
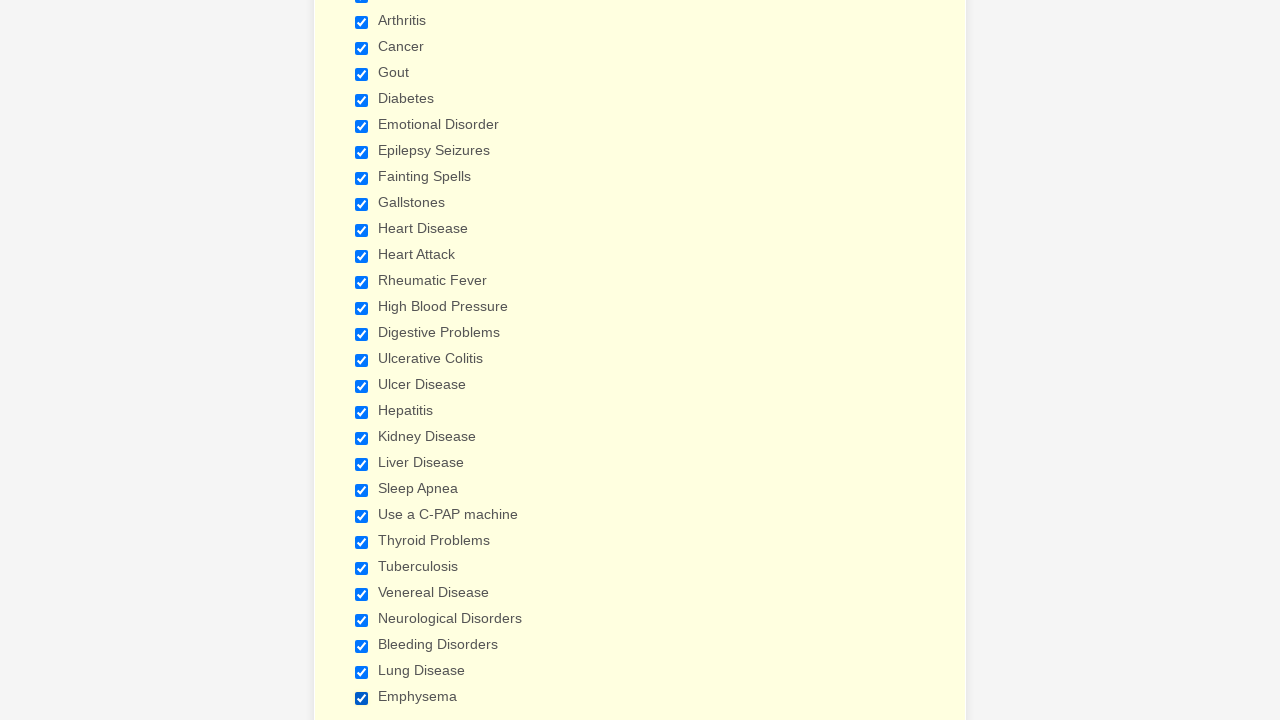

Clicked 'Bleeding Disorders' checkbox to deselect it at (362, 646) on input.form-checkbox[value='Bleeding Disorders']
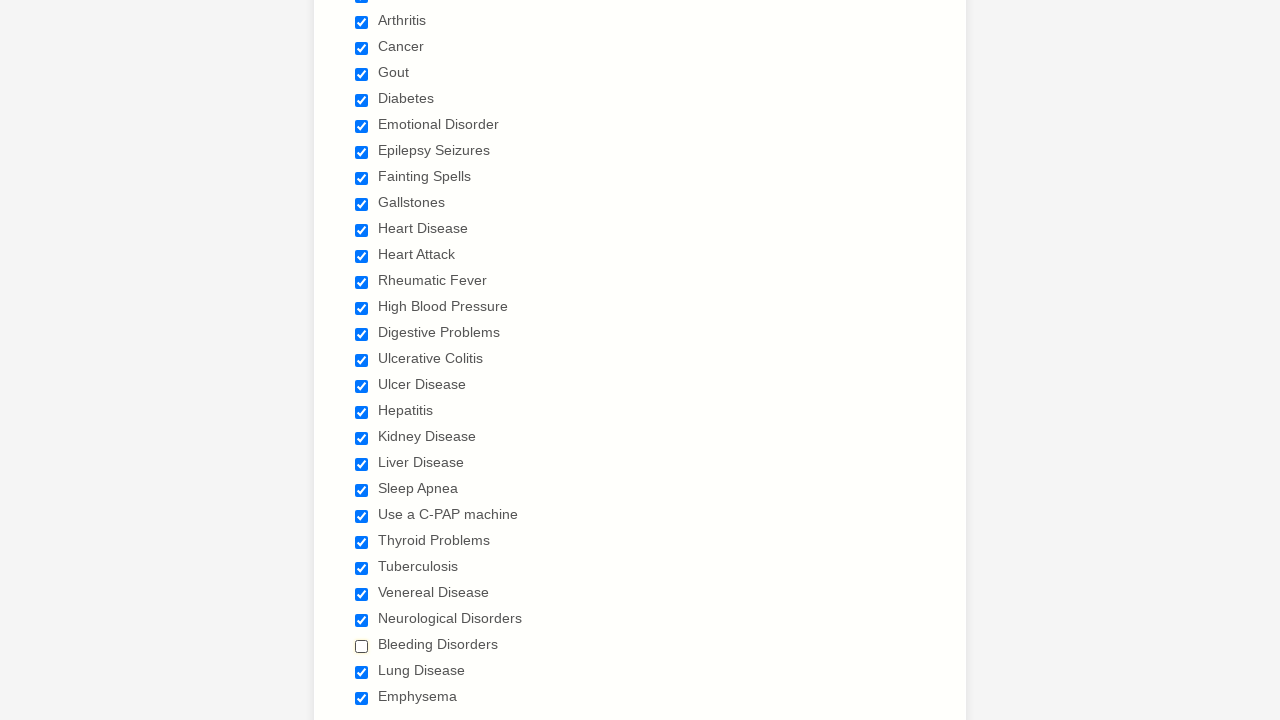

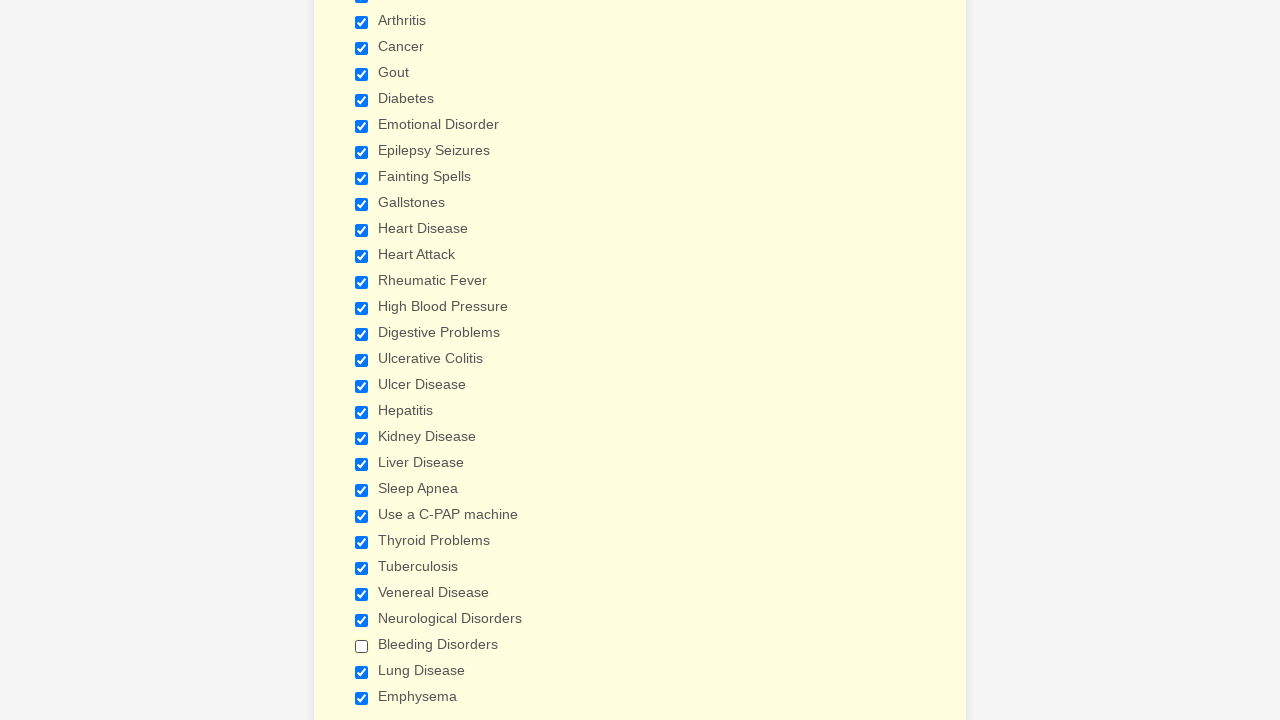